Completes a multi-part puzzle walkthrough on the Wuzzle game, clicking through various UI elements including buttons, dial pads, modals, and filling in text answers across multiple game stages.

Starting URL: https://aung-st.github.io/wuzzle/

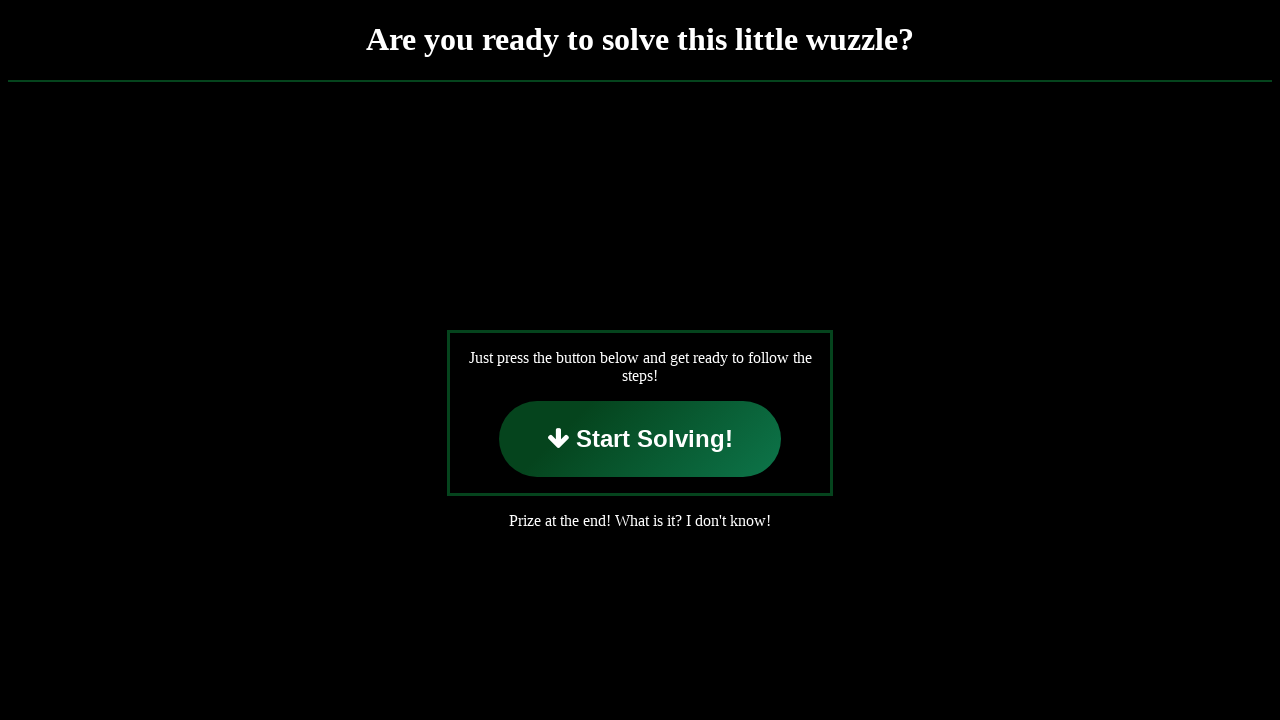

Clicked 'Start Solving!' button on index page at (640, 439) on internal:role=button[name="Start Solving!"i]
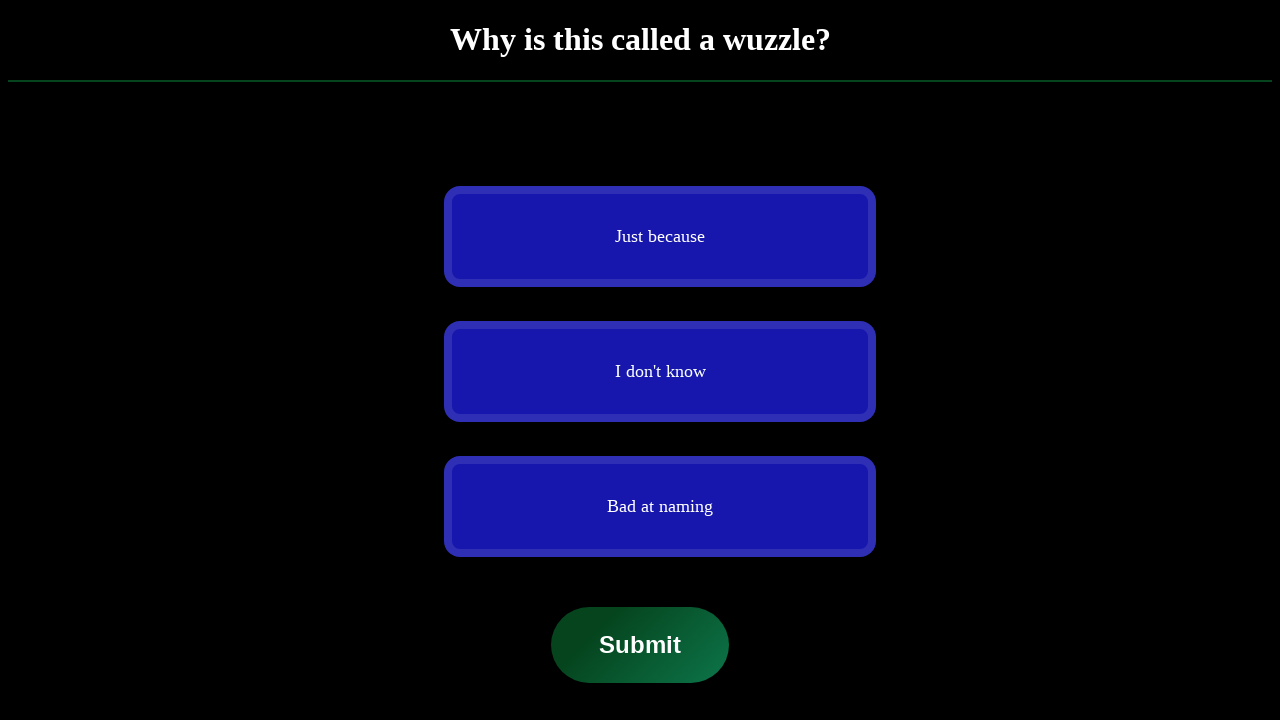

Checked radio/checkbox option in Part 1 at (660, 371) on div.item:nth-child(2) > li:nth-child(1) > label:nth-child(2)
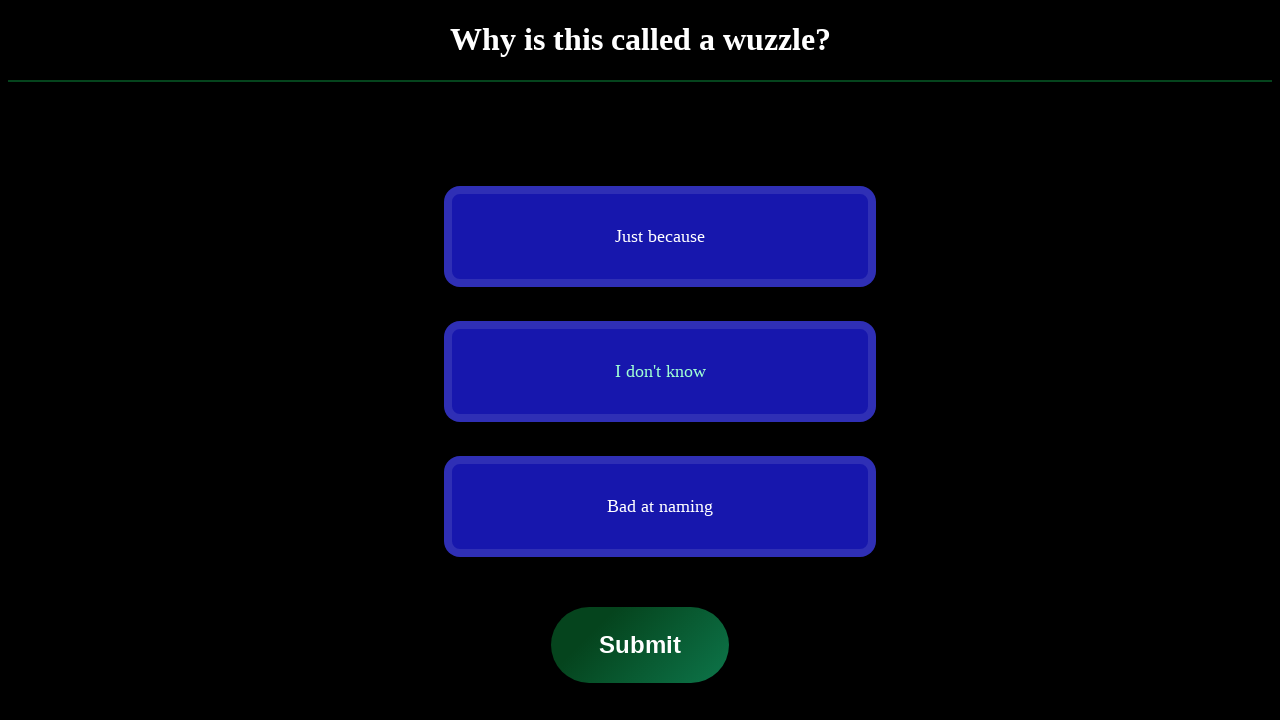

Clicked Submit button (1/5) at (640, 645) on internal:role=button[name="Submit"i]
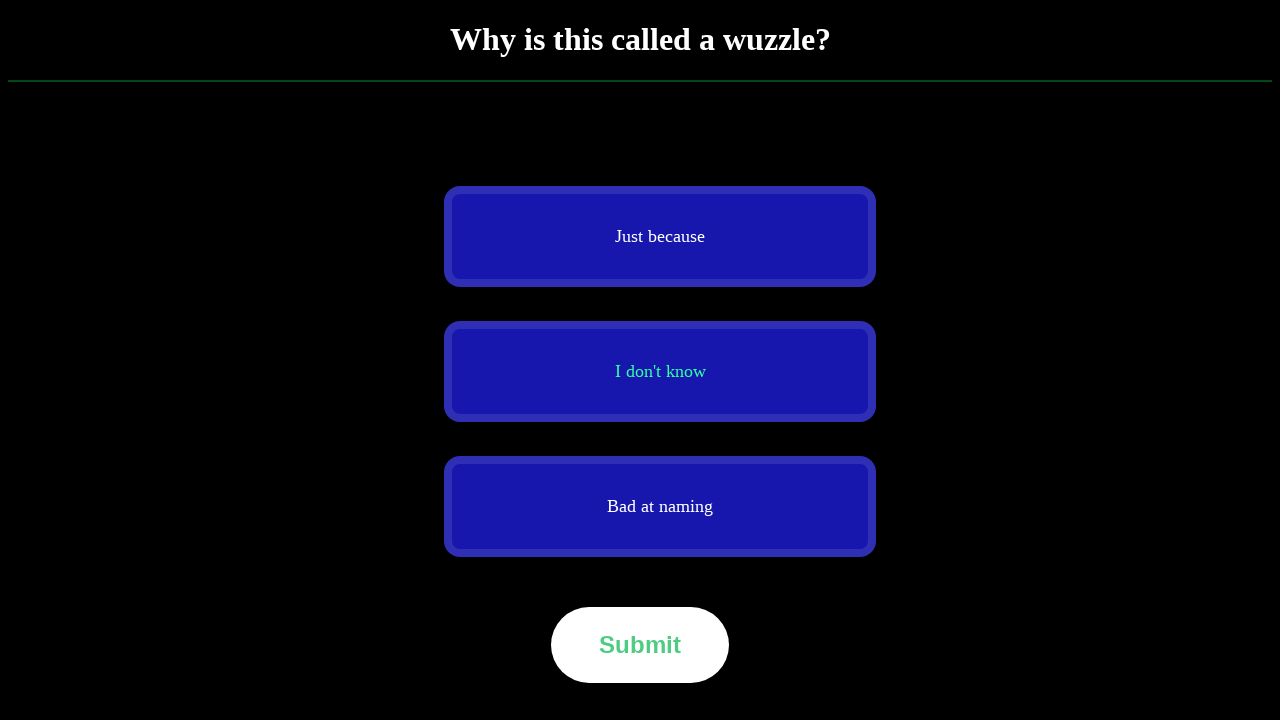

Clicked Submit button (2/5) at (640, 645) on internal:role=button[name="Submit"i]
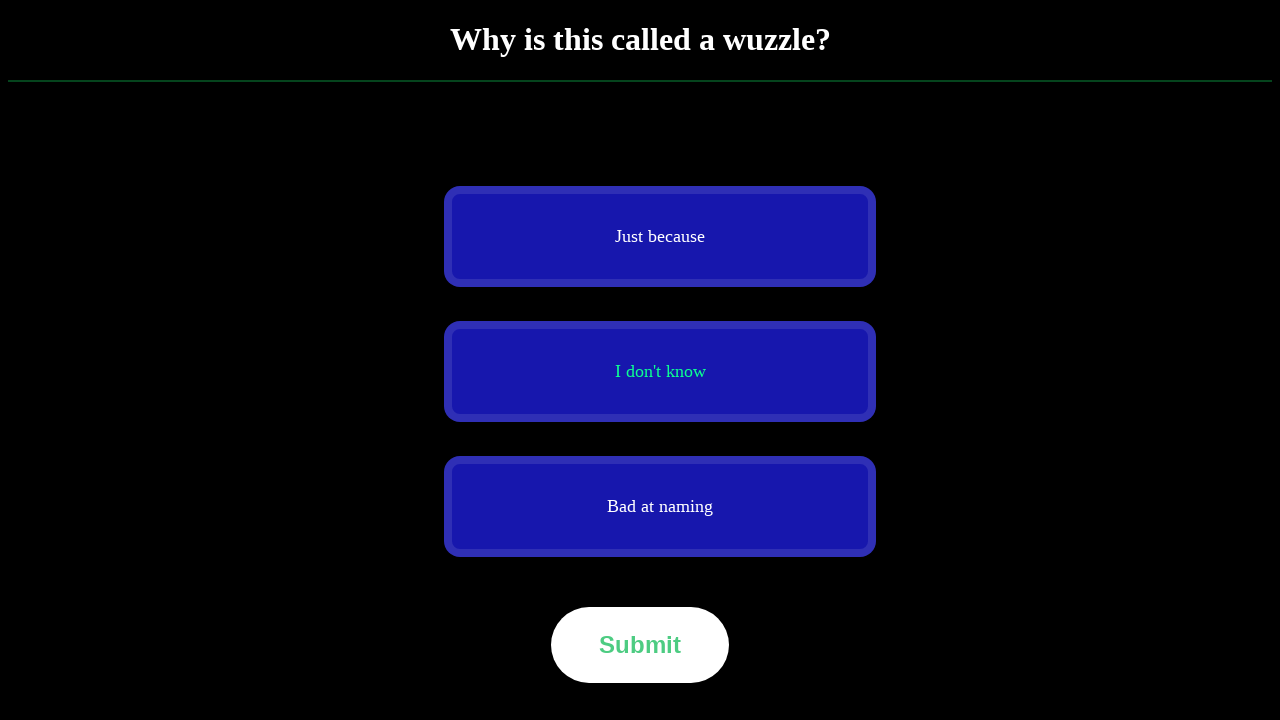

Clicked Submit button (3/5) at (640, 645) on internal:role=button[name="Submit"i]
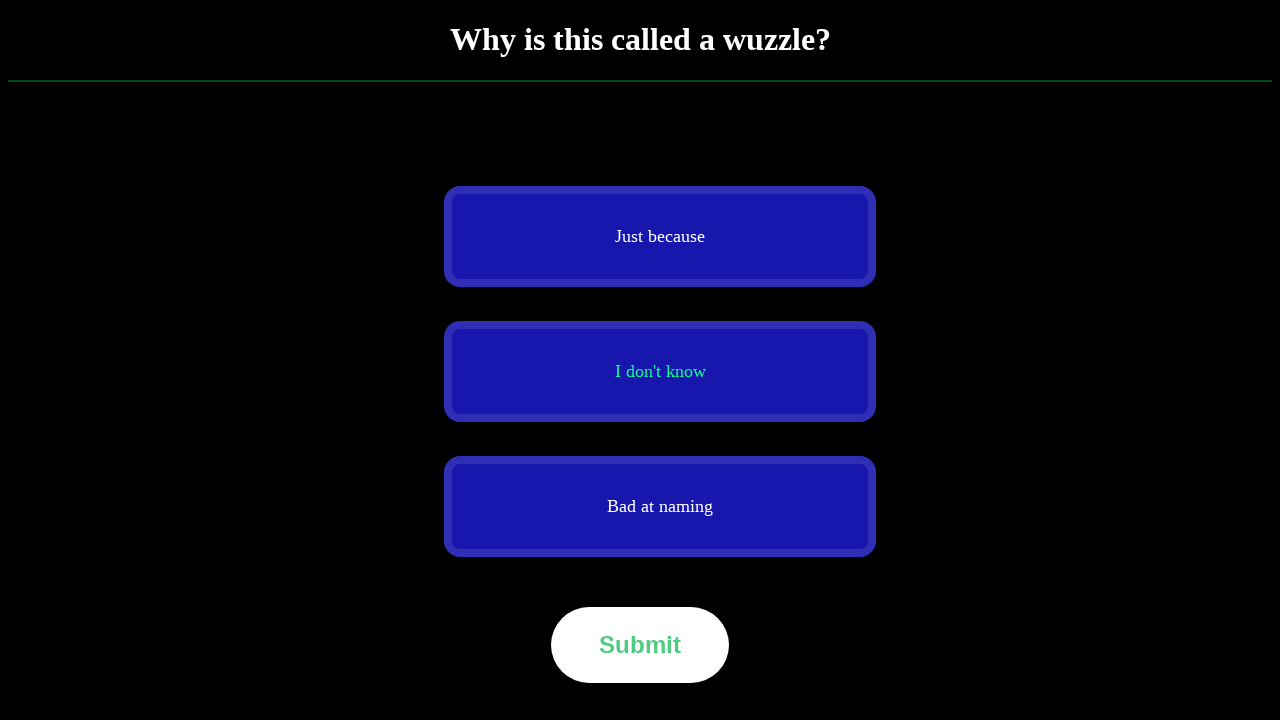

Clicked Submit button (4/5) at (640, 645) on internal:role=button[name="Submit"i]
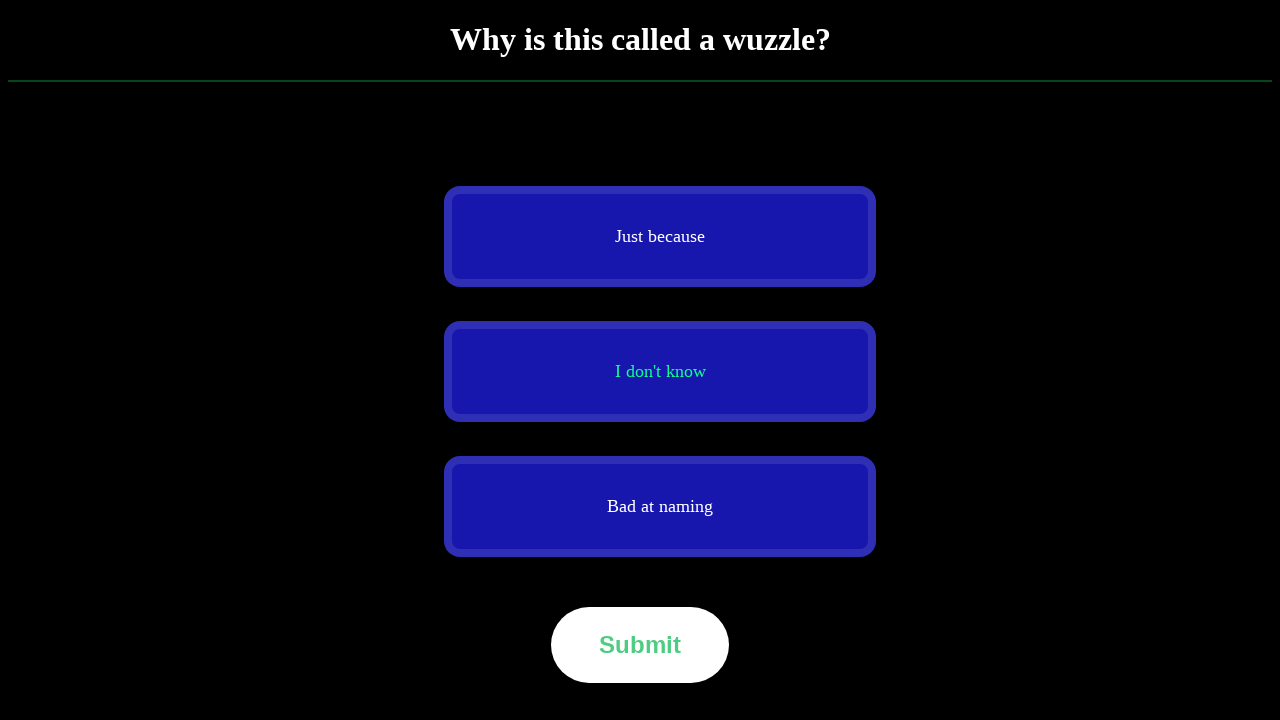

Clicked Submit button (5/5) at (640, 645) on internal:role=button[name="Submit"i]
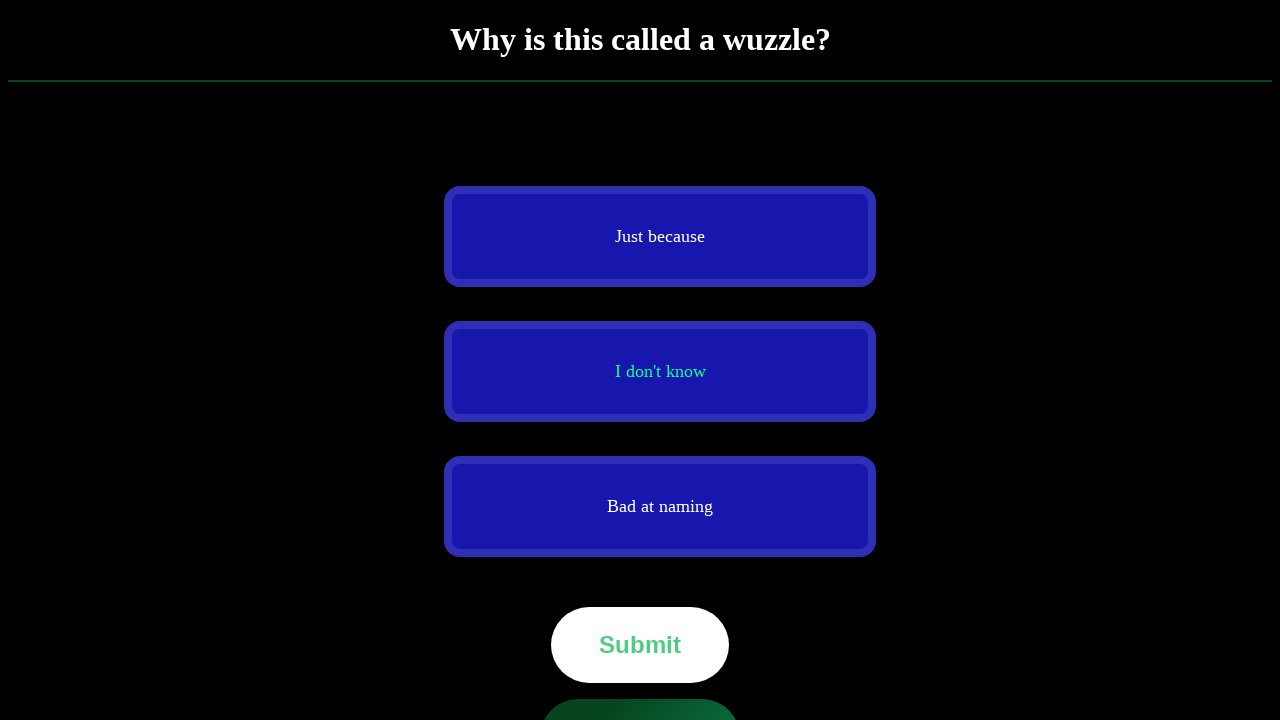

Clicked 'Next Part' button to advance from Part 1 at (640, 682) on internal:role=button[name="Next Part"i]
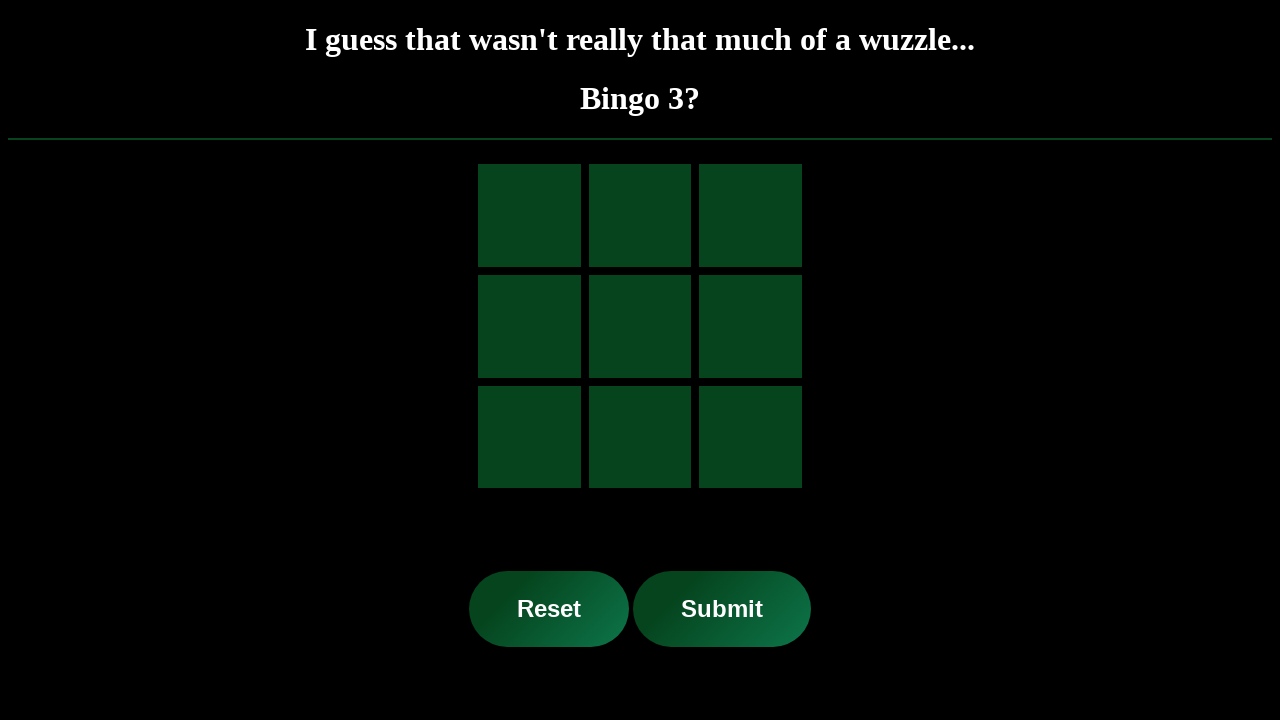

Waited for dial pad buttons to load in Part 2
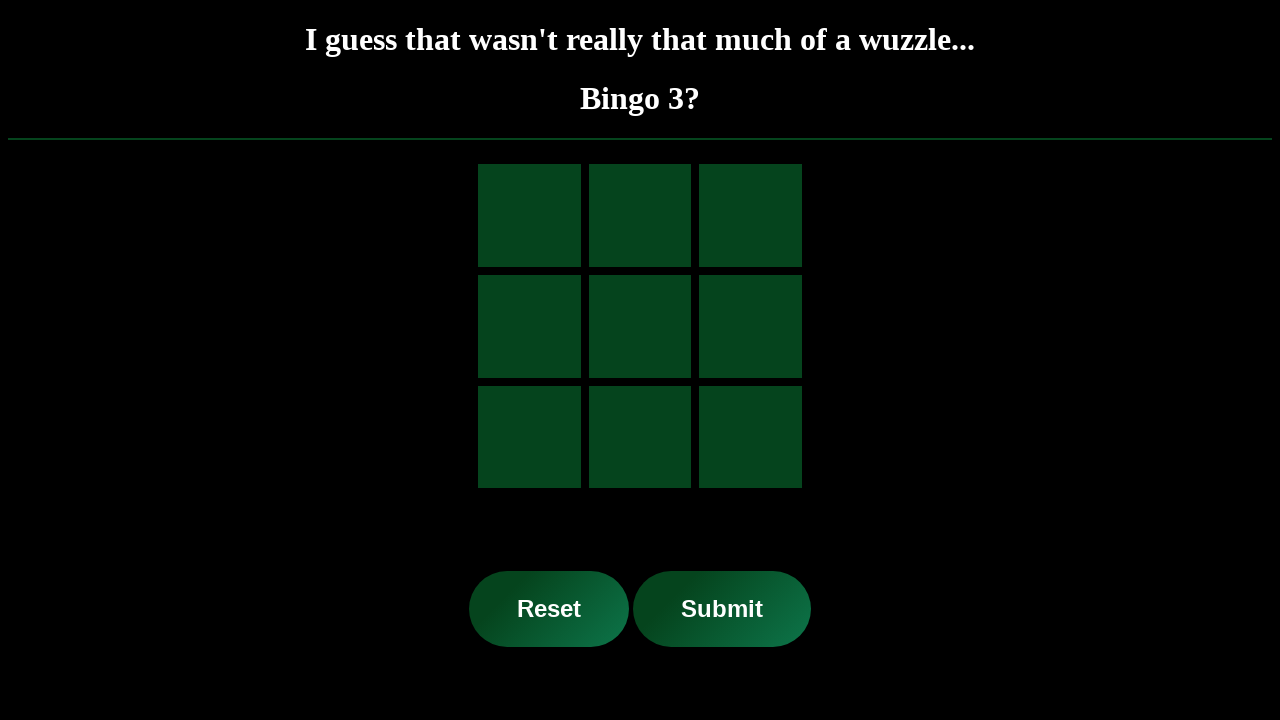

Clicked dial pad button 1 at (529, 216) on button.dial-pad-button:nth-child(1)
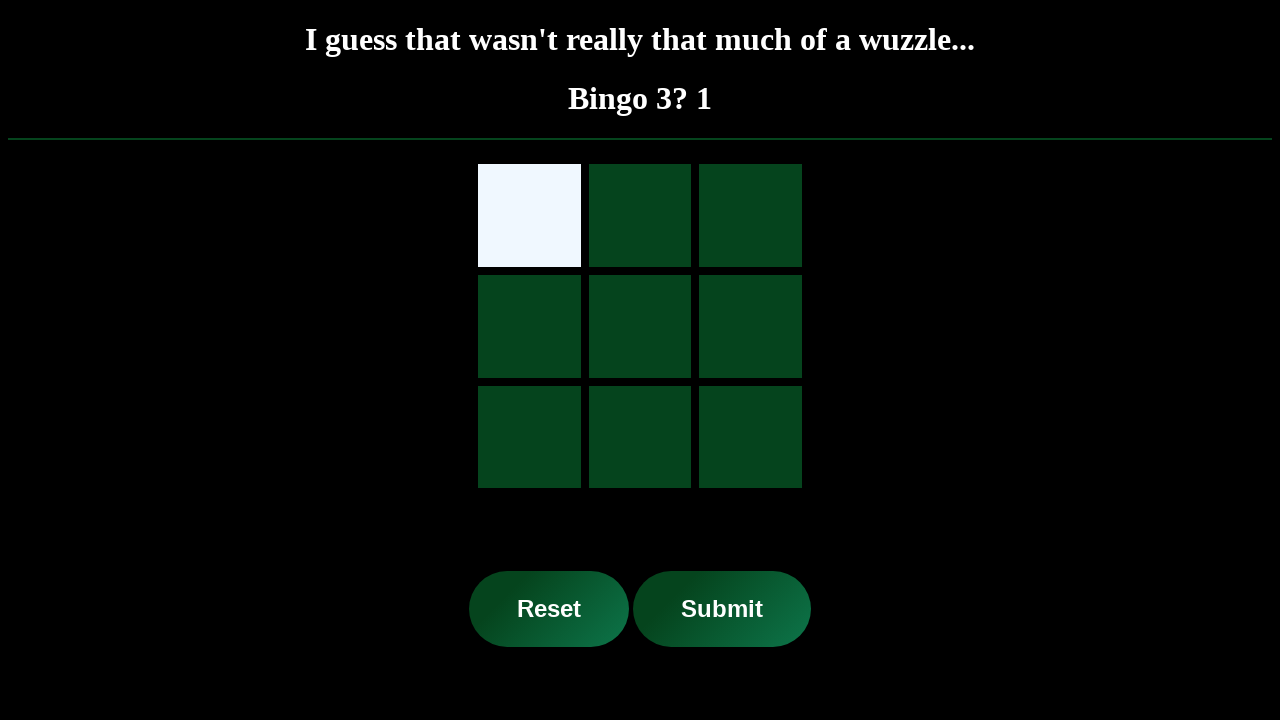

Clicked dial pad button 5 at (640, 326) on button.dial-pad-button:nth-child(5)
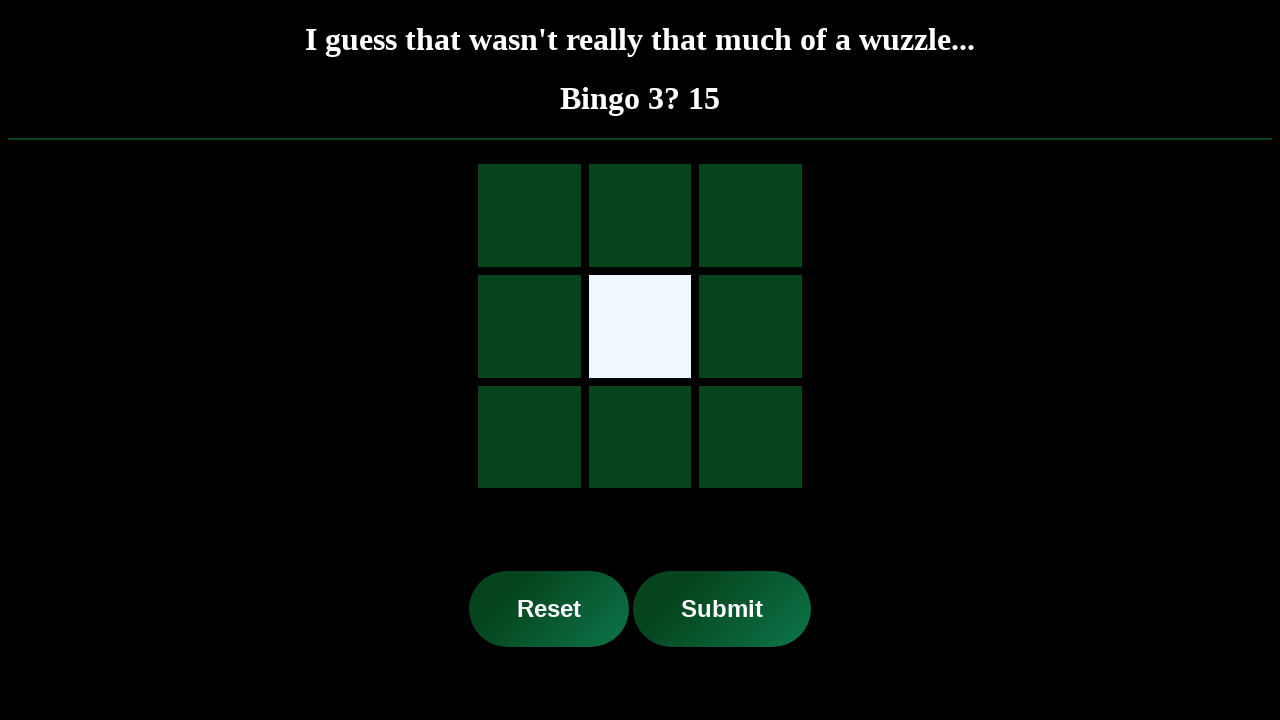

Clicked dial pad button 9 at (751, 437) on button.dial-pad-button:nth-child(9)
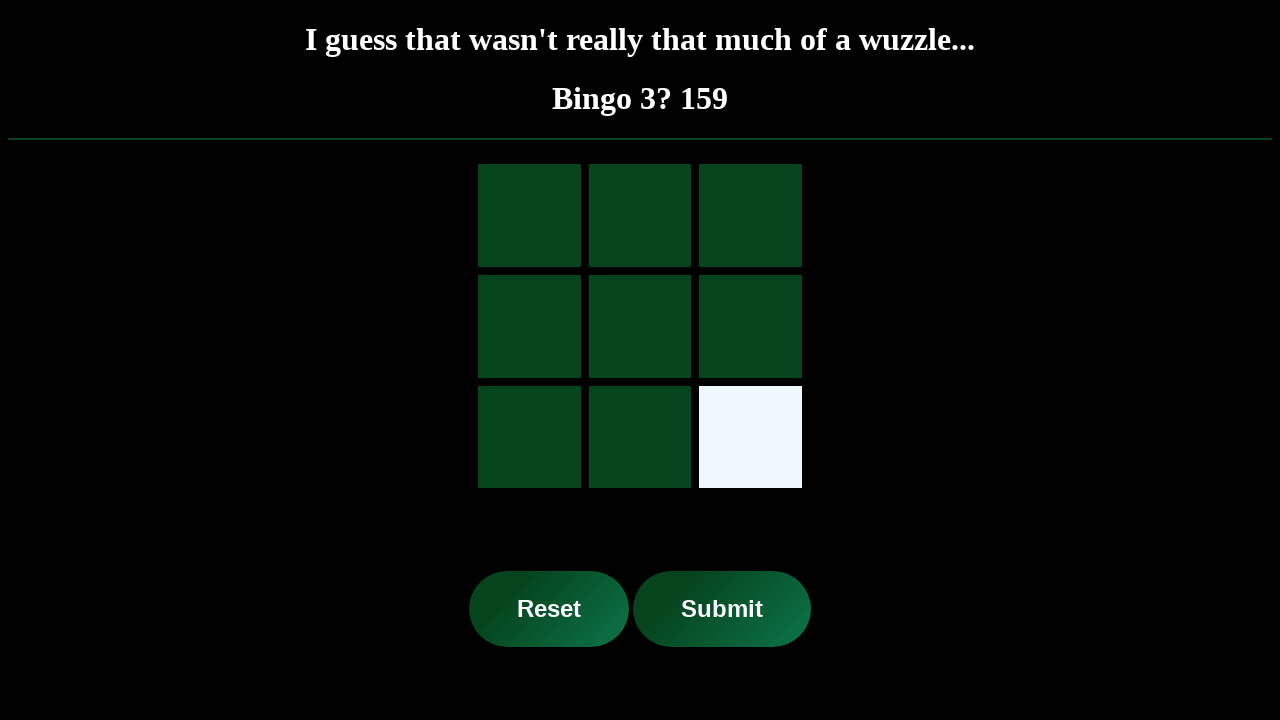

Clicked Submit button in Part 2 at (722, 609) on internal:role=button[name="Submit"i]
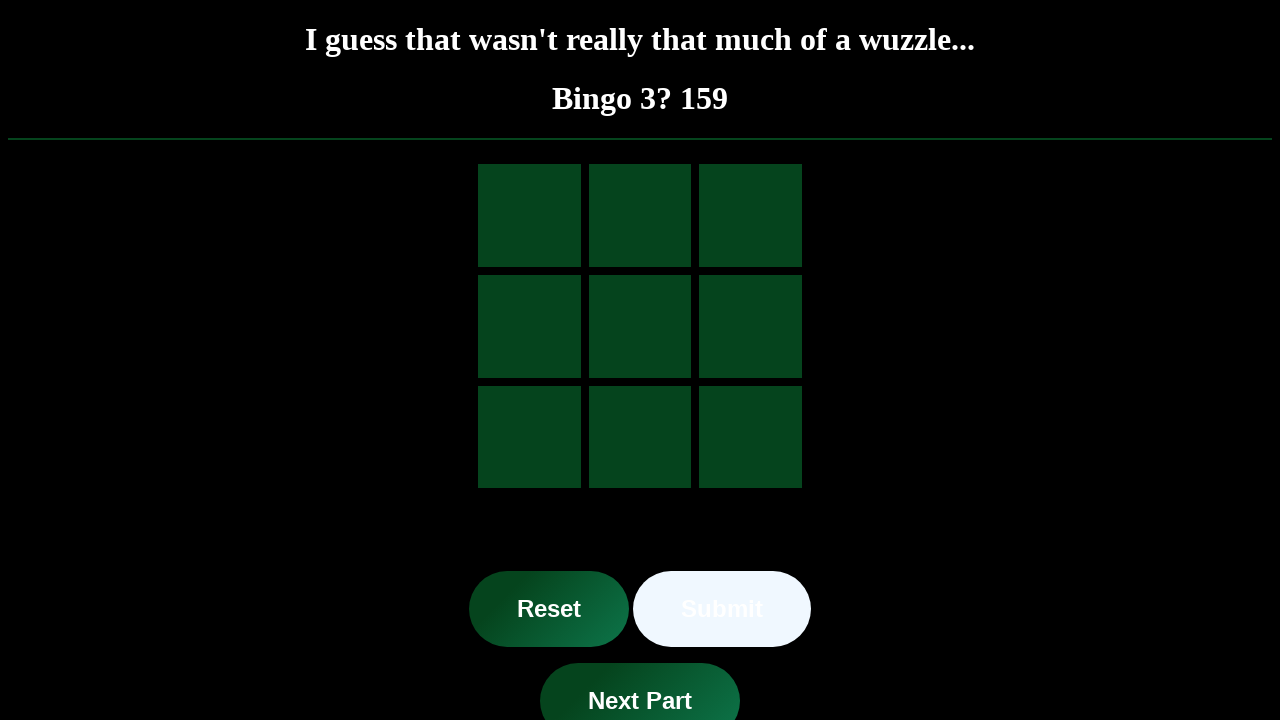

Clicked 'Next Part' button to advance from Part 2 at (640, 682) on internal:role=button[name="Next Part"i]
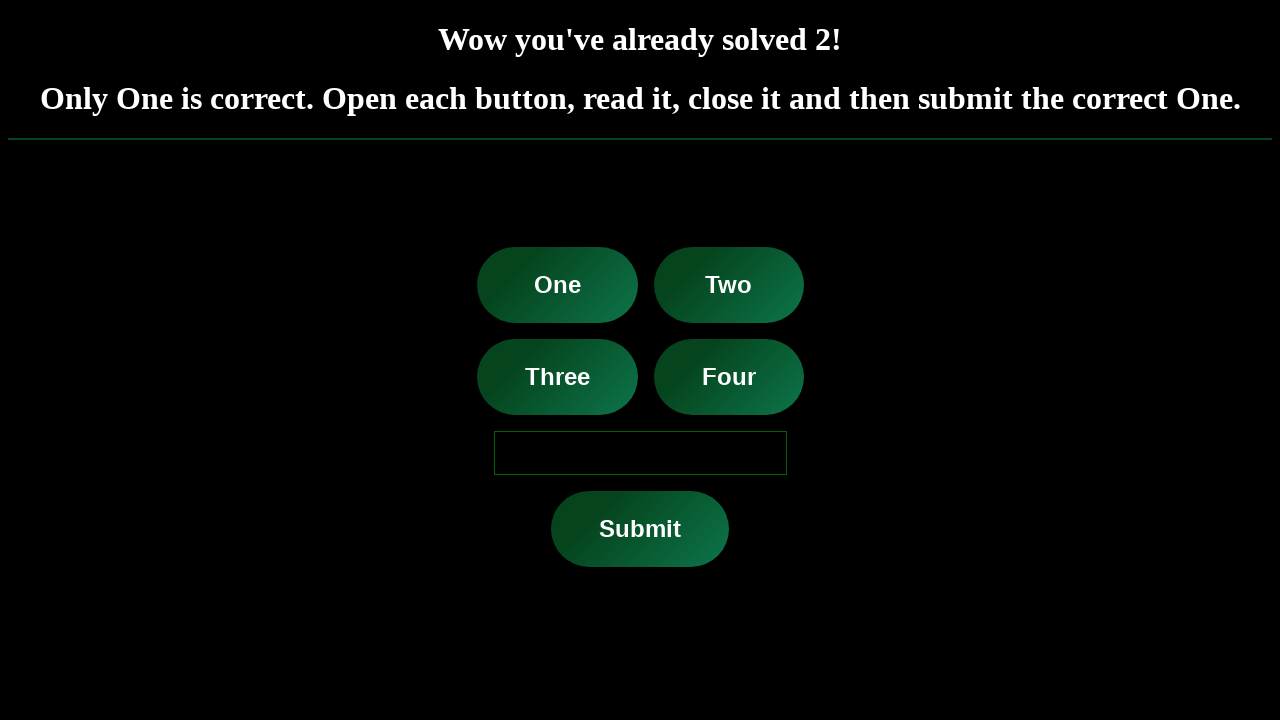

Waited for modal button to load in Part 3
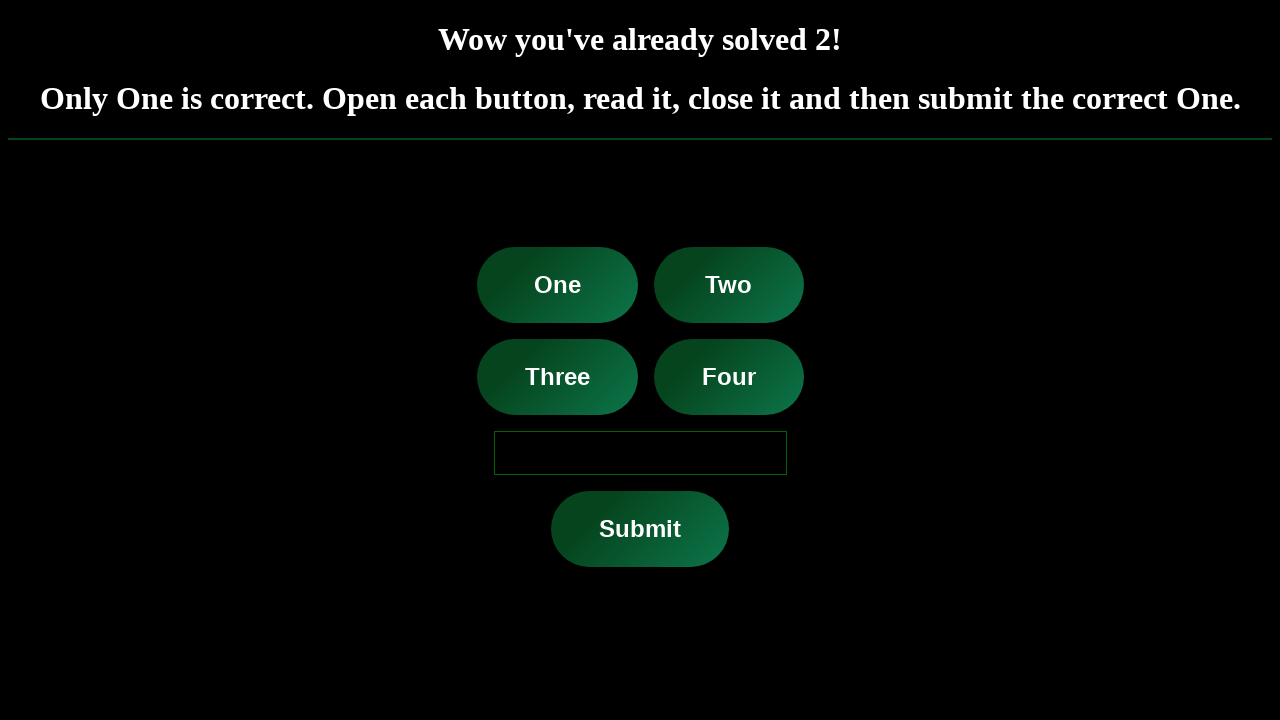

Clicked modal button 1 at (557, 285) on .modal-button-1
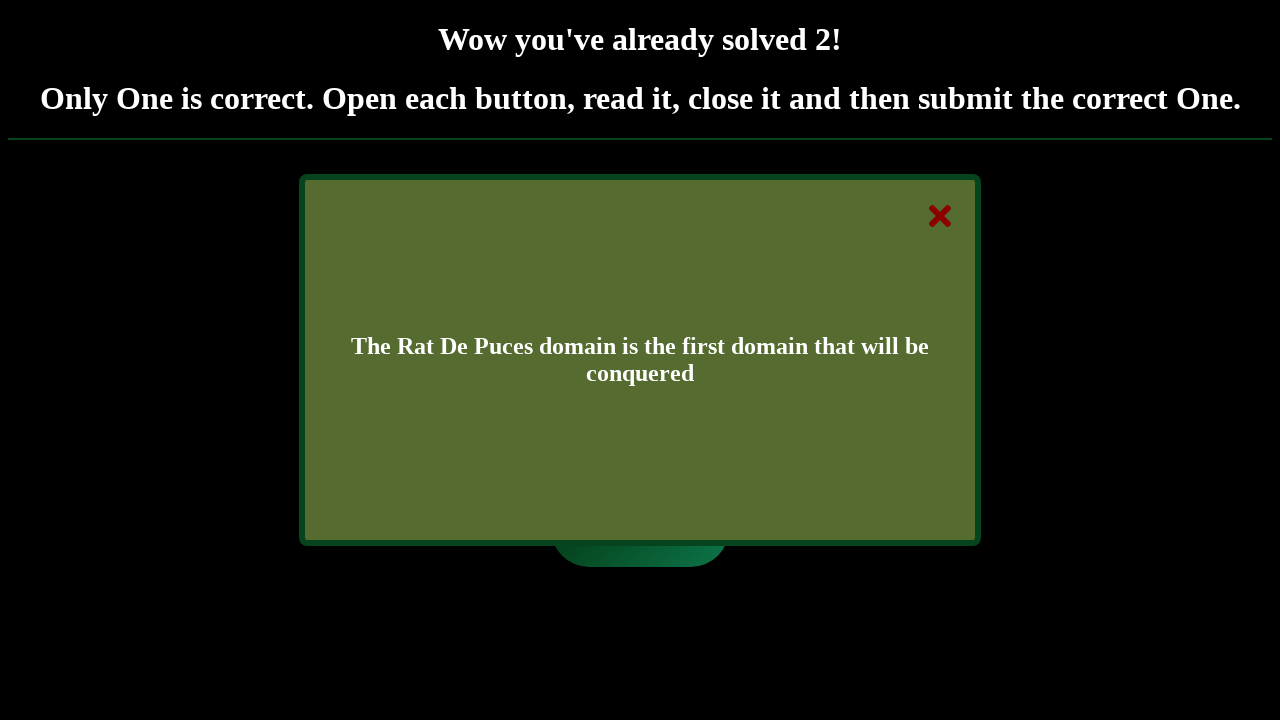

Clicked close button to close modal at (940, 216) on .close-button-1 > i:nth-child(1)
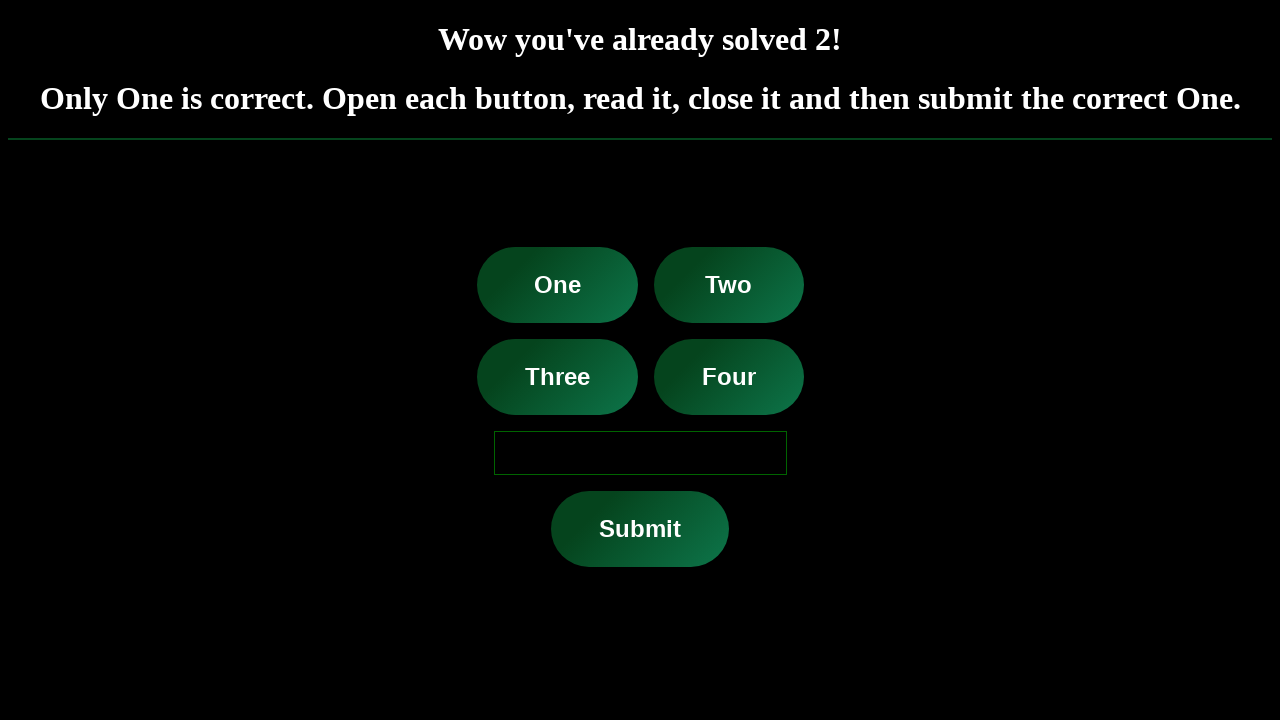

Clicked answer input field at (640, 453) on #answer
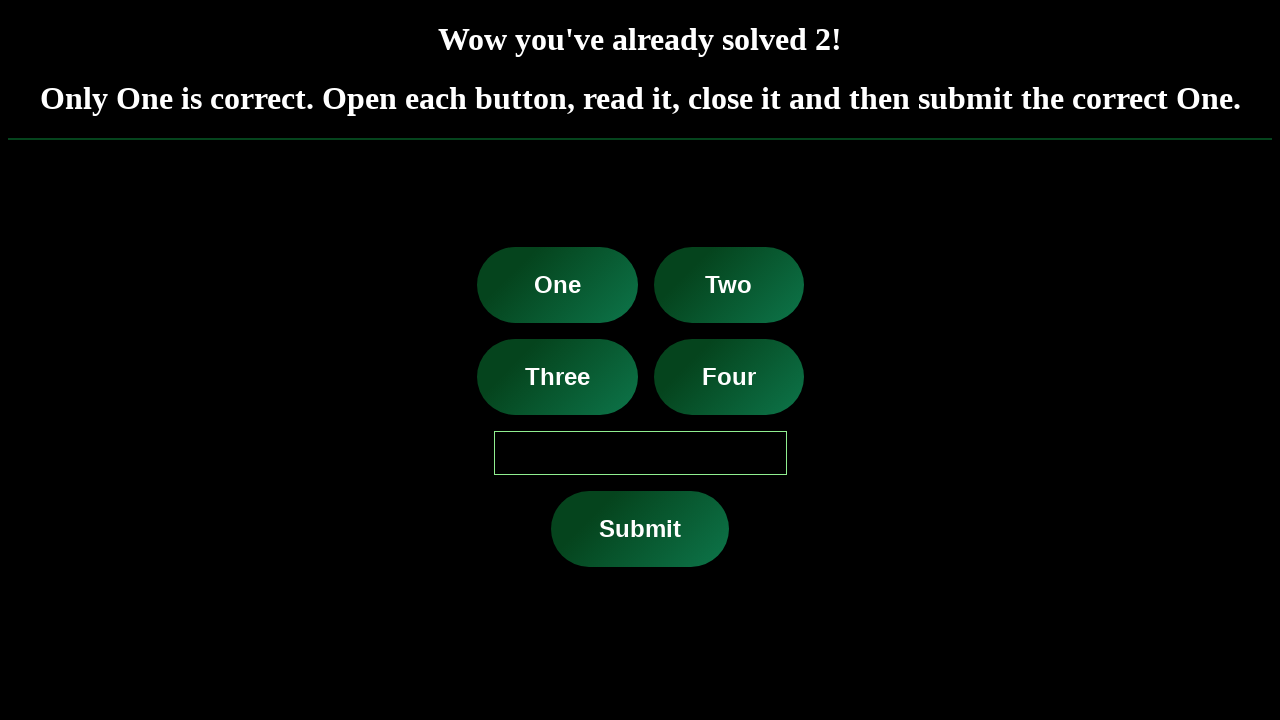

Filled answer text field with 'One' on internal:role=textbox
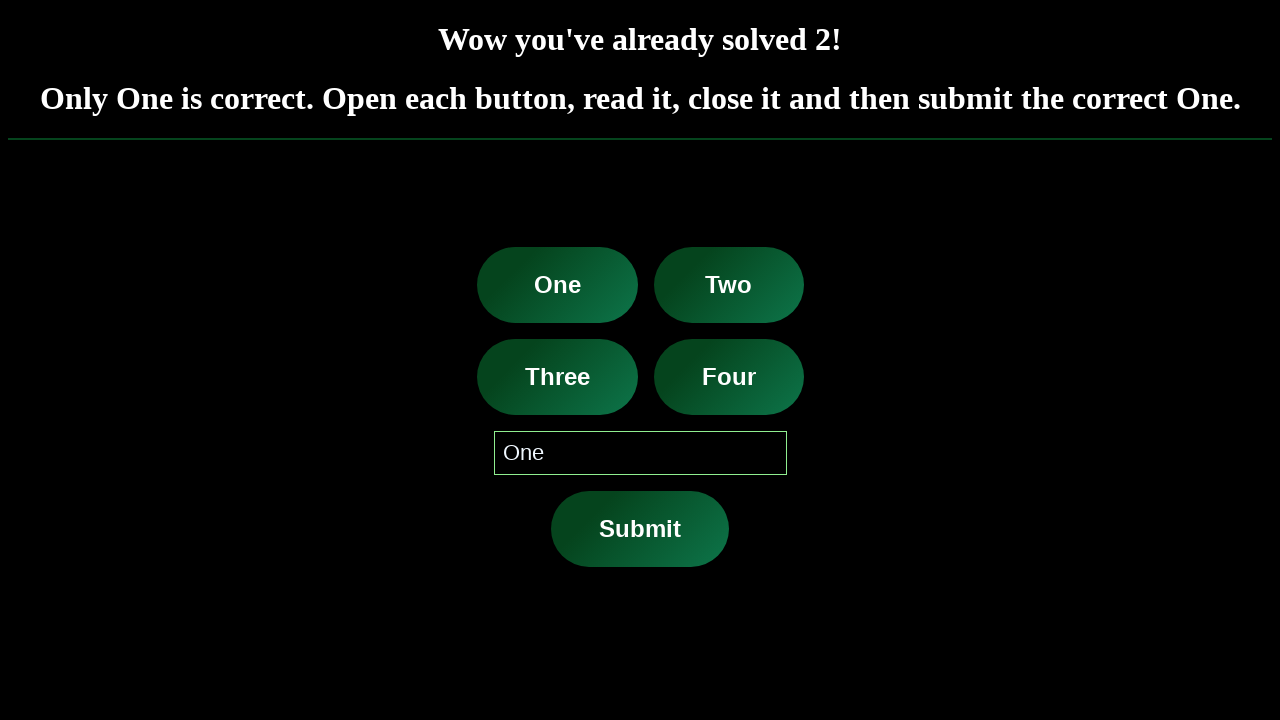

Clicked Submit button in Part 3 at (640, 529) on internal:role=button[name="Submit"i]
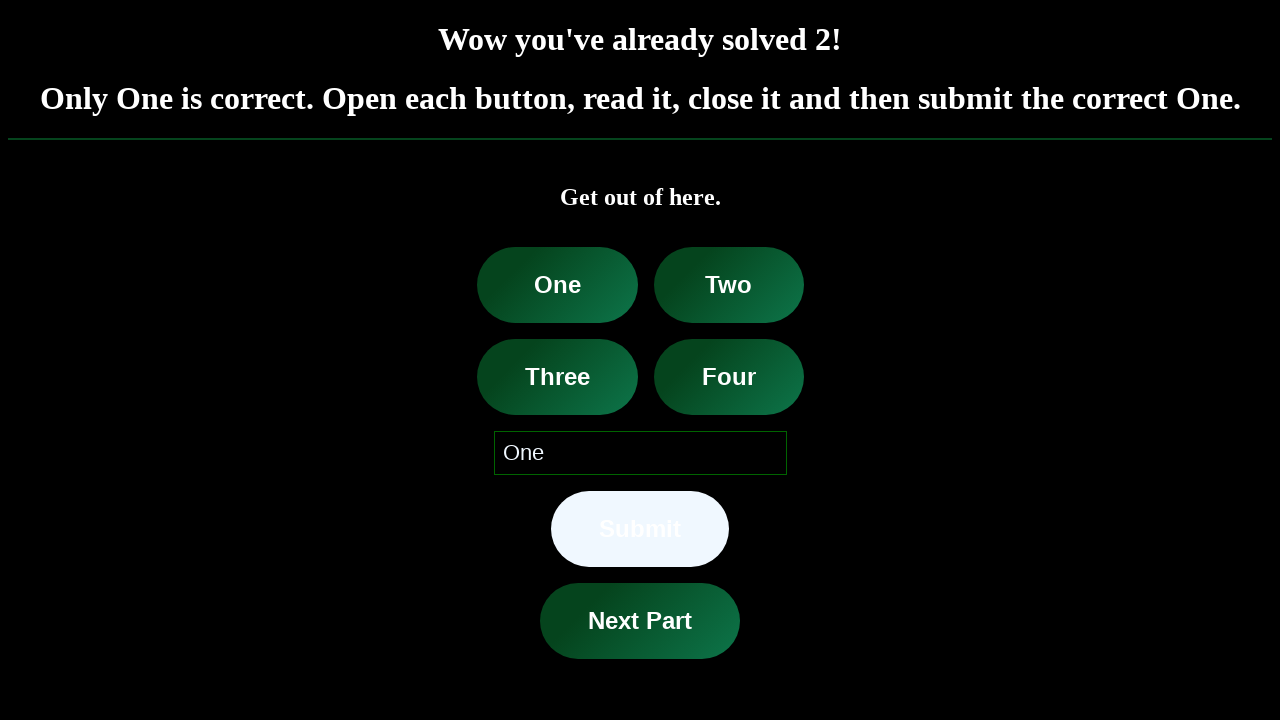

Clicked 'Next Part' button to advance from Part 3 at (640, 621) on internal:role=button[name="Next Part"i]
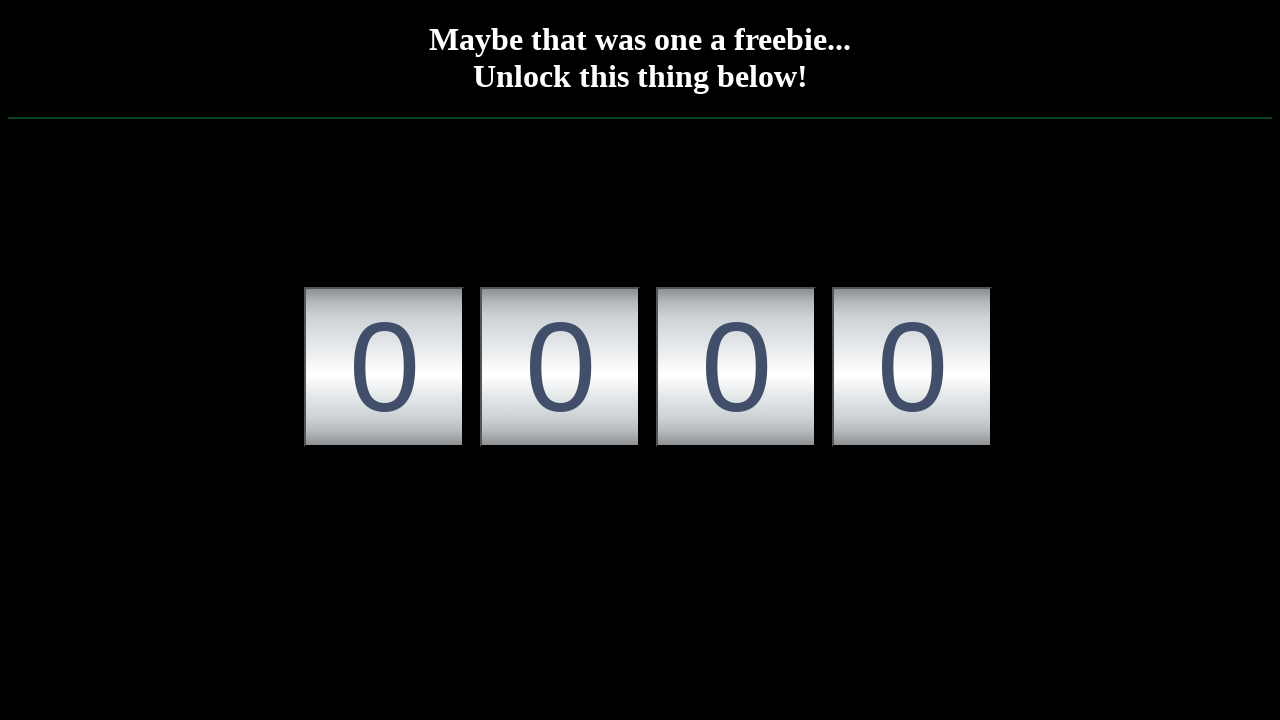

Waited for dial elements to load in Part 4
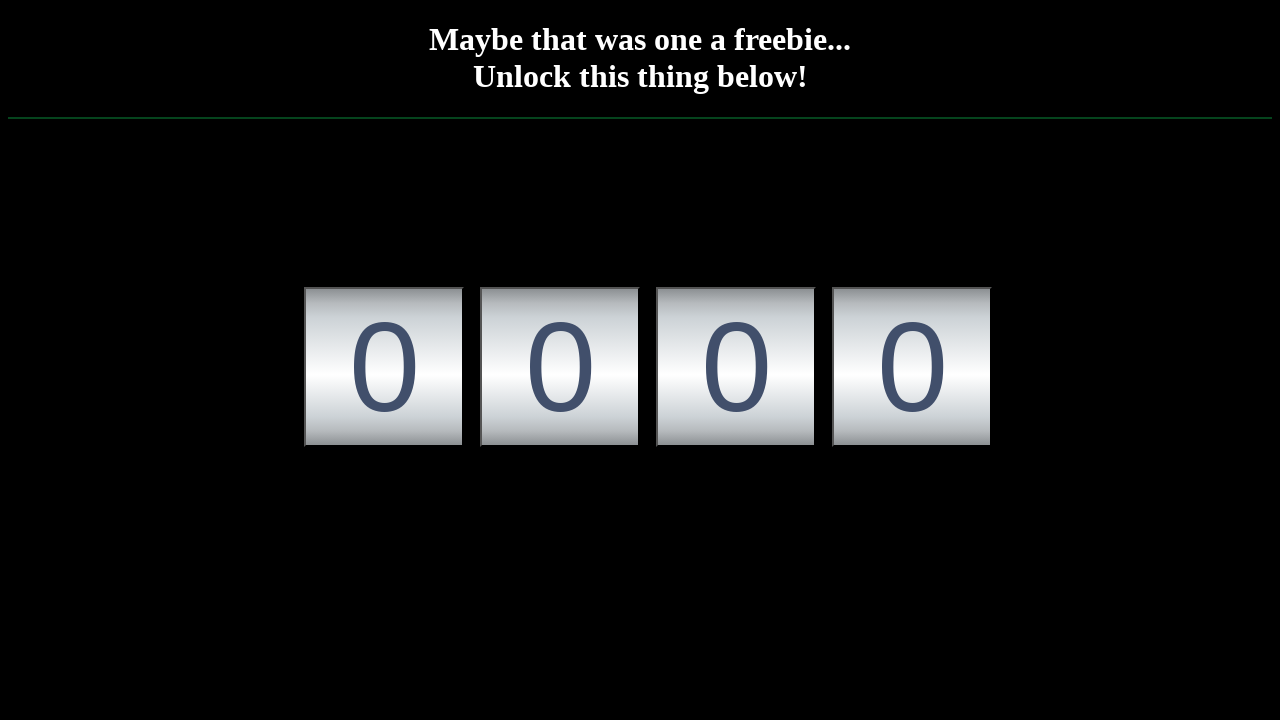

Clicked dial-one (1/3) at (384, 367) on #dial-one
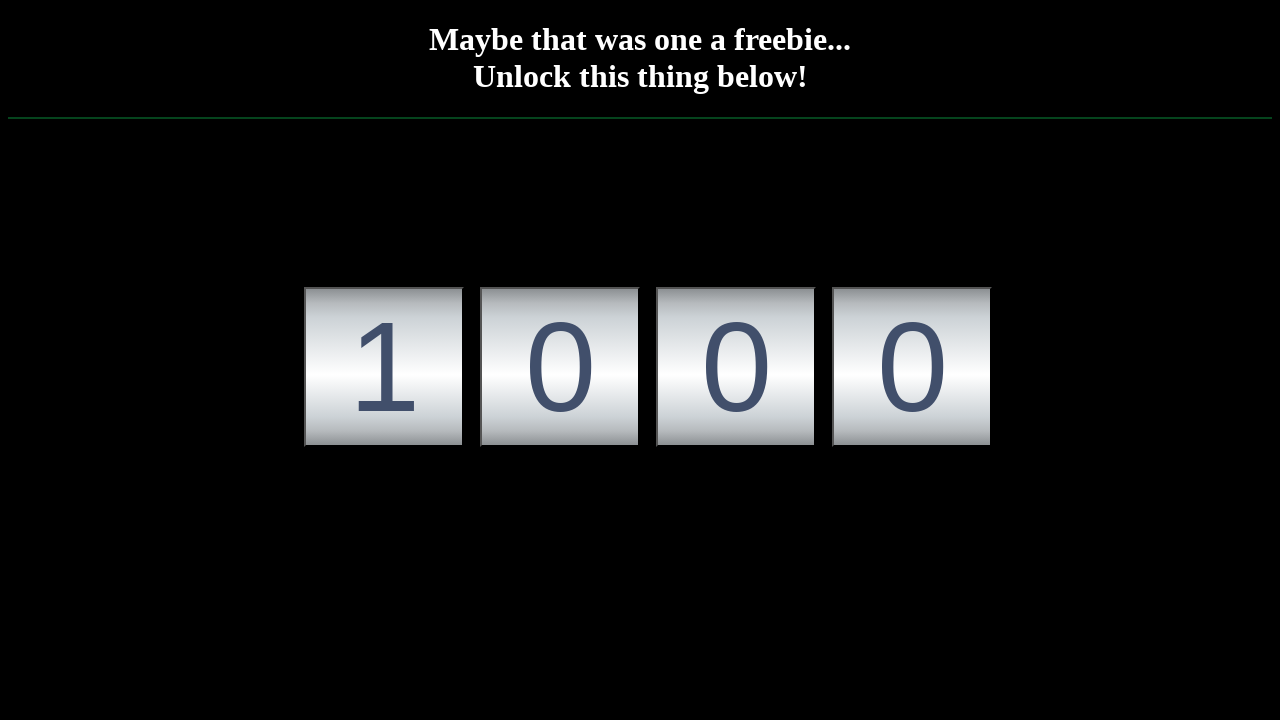

Clicked dial-one (2/3) at (384, 367) on #dial-one
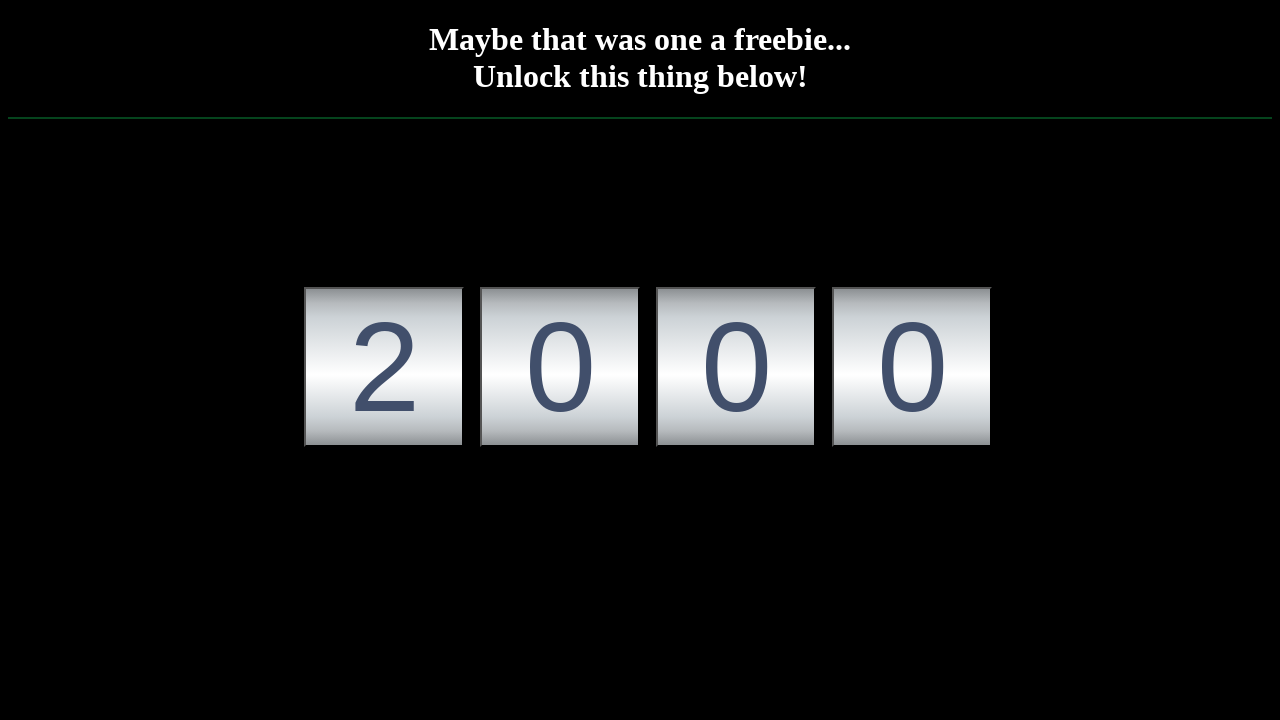

Clicked dial-one (3/3) at (384, 367) on #dial-one
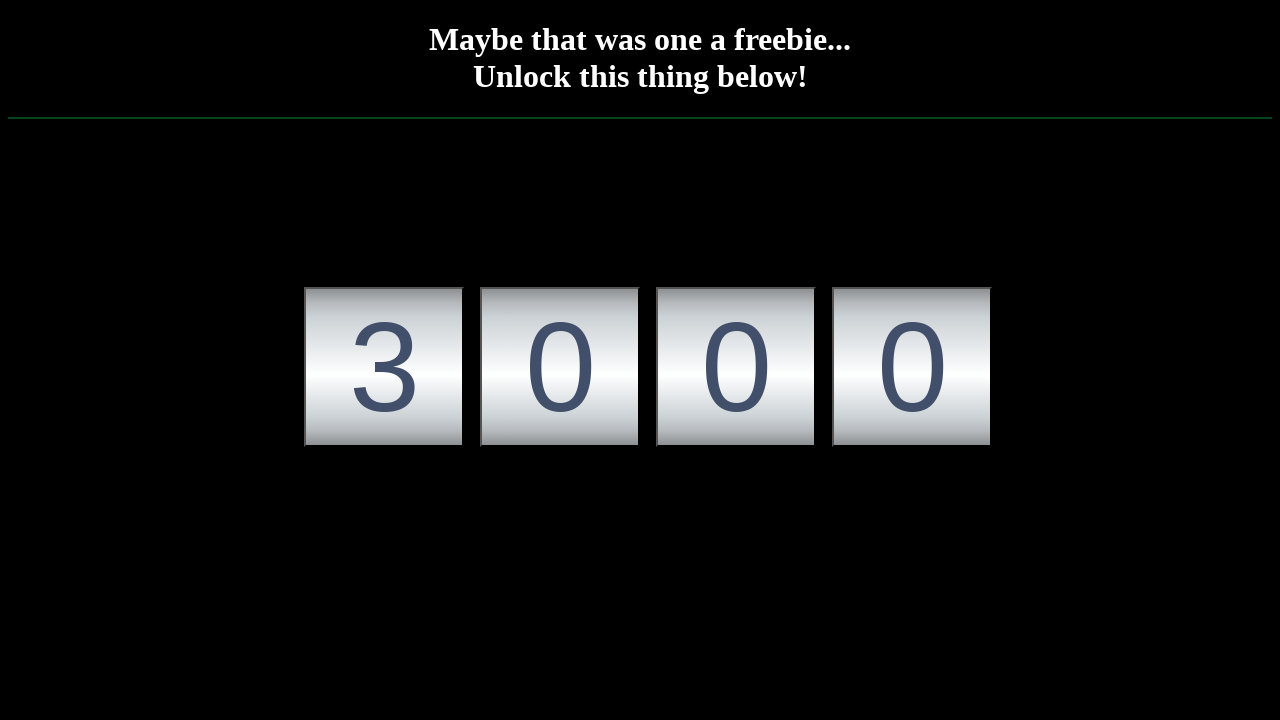

Clicked dial-two (1/7) at (560, 367) on #dial-two
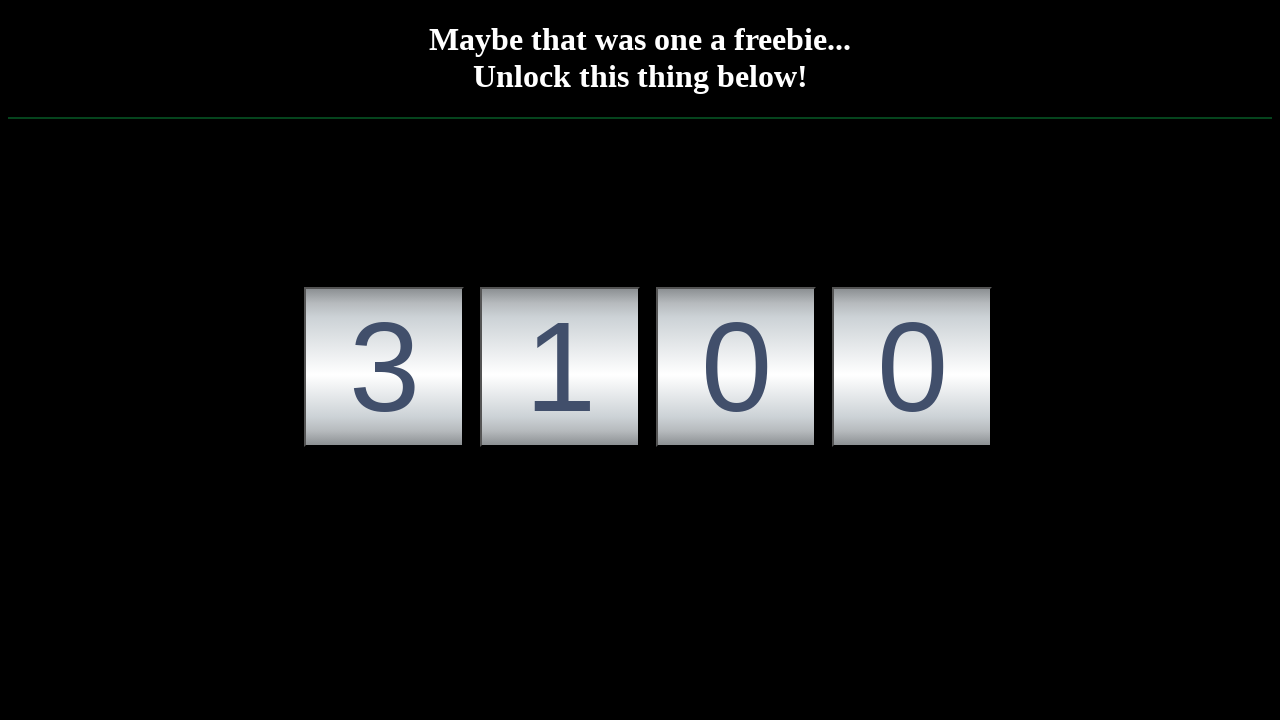

Clicked dial-two (2/7) at (560, 367) on #dial-two
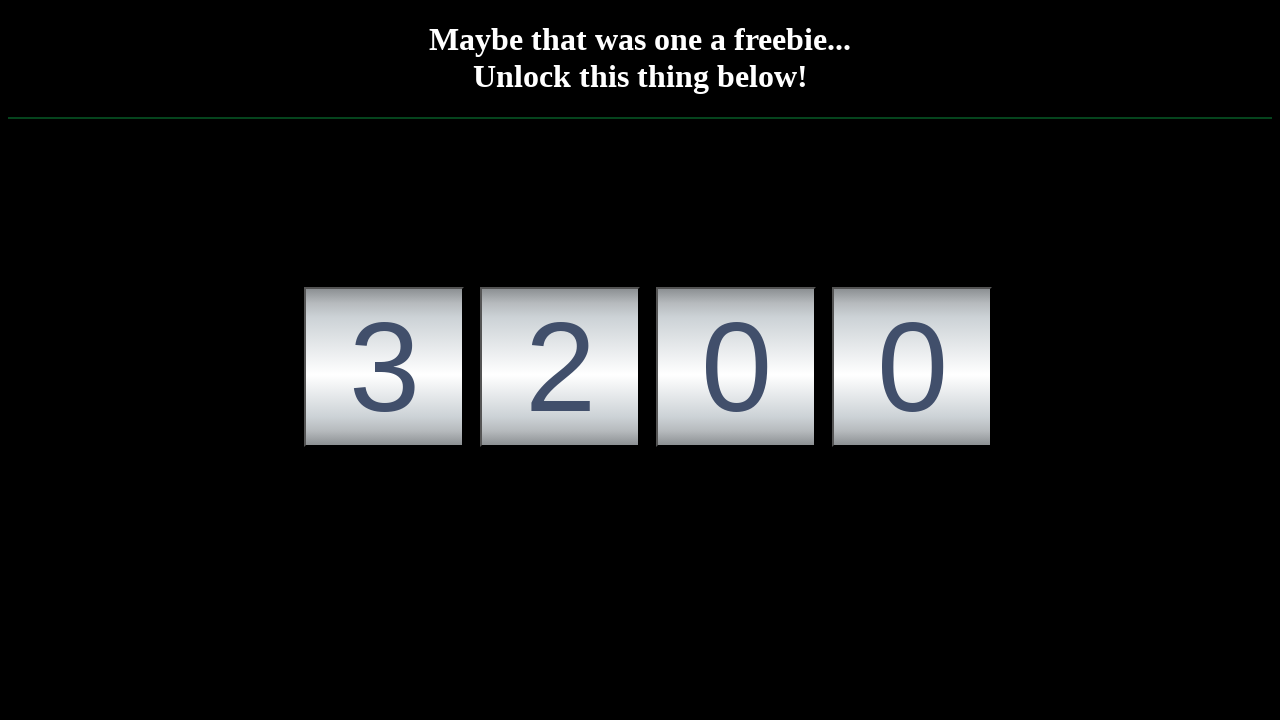

Clicked dial-two (3/7) at (560, 367) on #dial-two
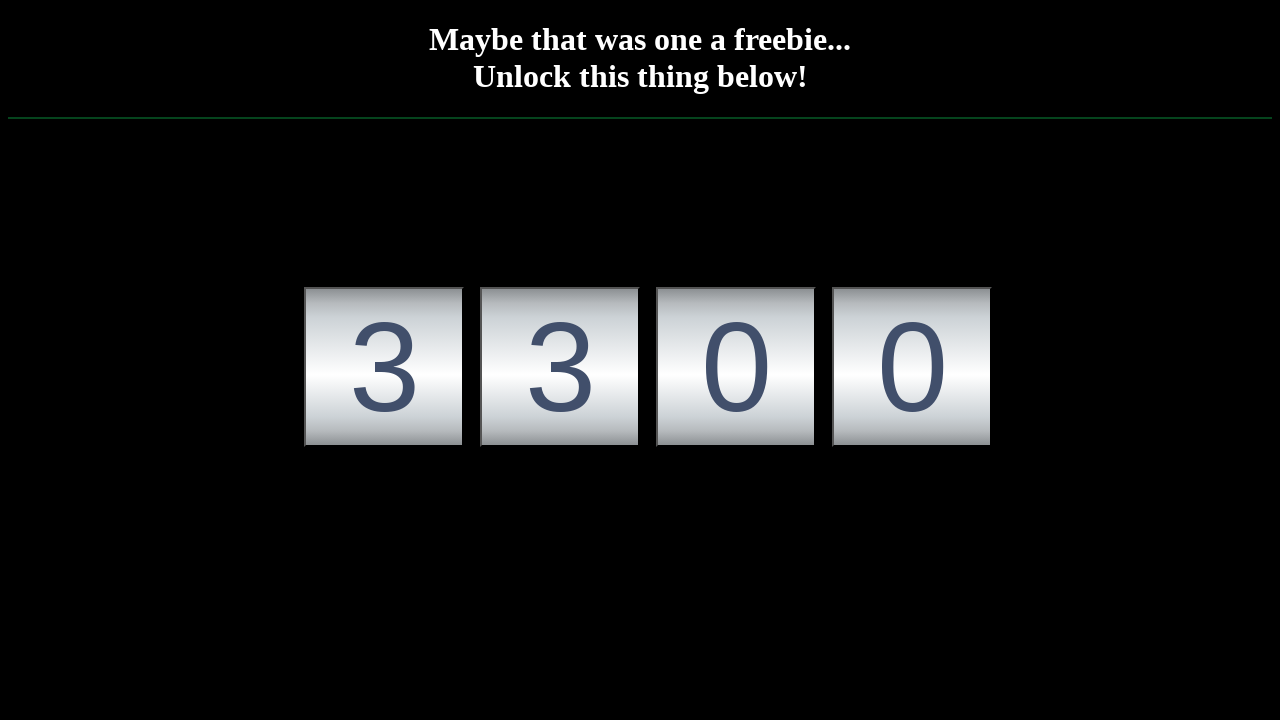

Clicked dial-two (4/7) at (560, 367) on #dial-two
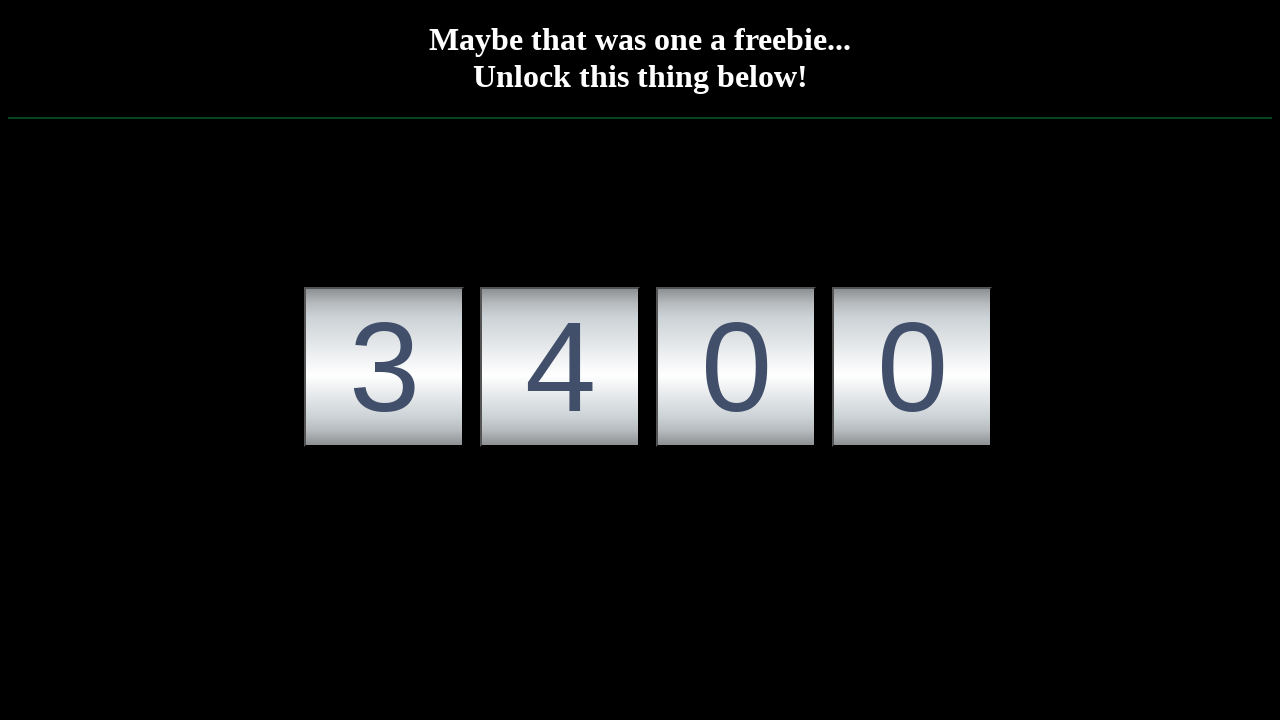

Clicked dial-two (5/7) at (560, 367) on #dial-two
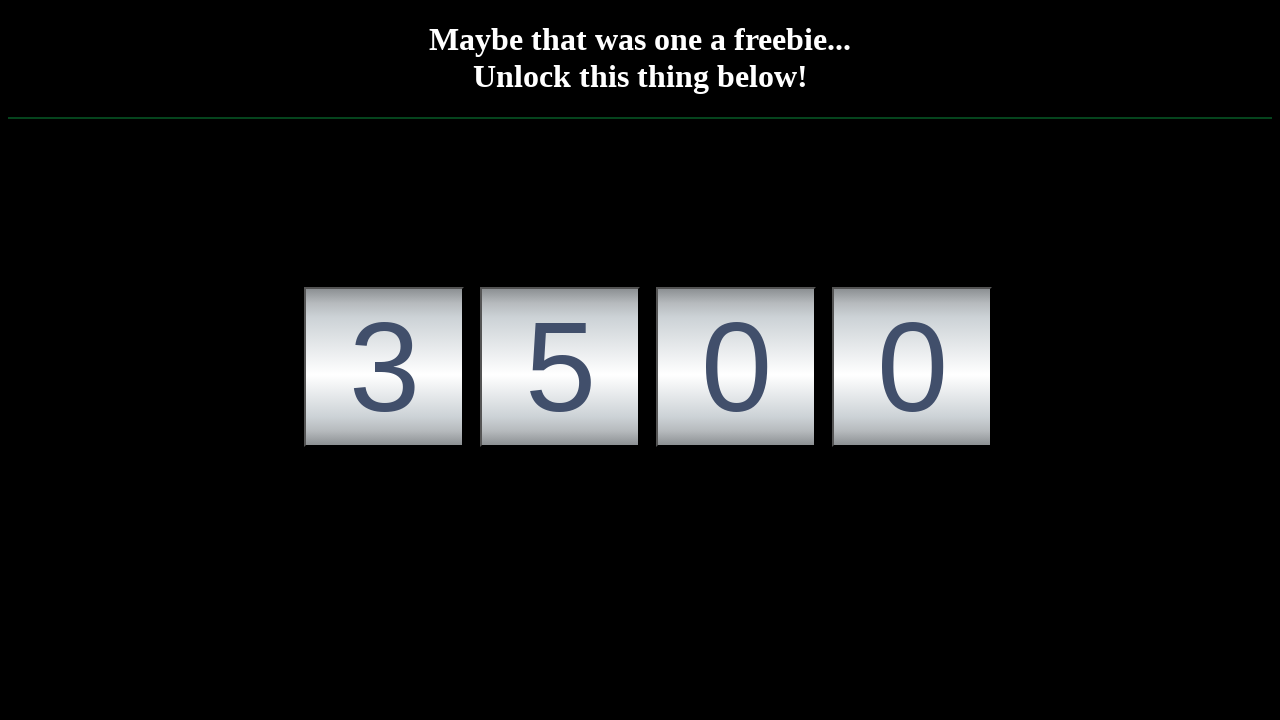

Clicked dial-two (6/7) at (560, 367) on #dial-two
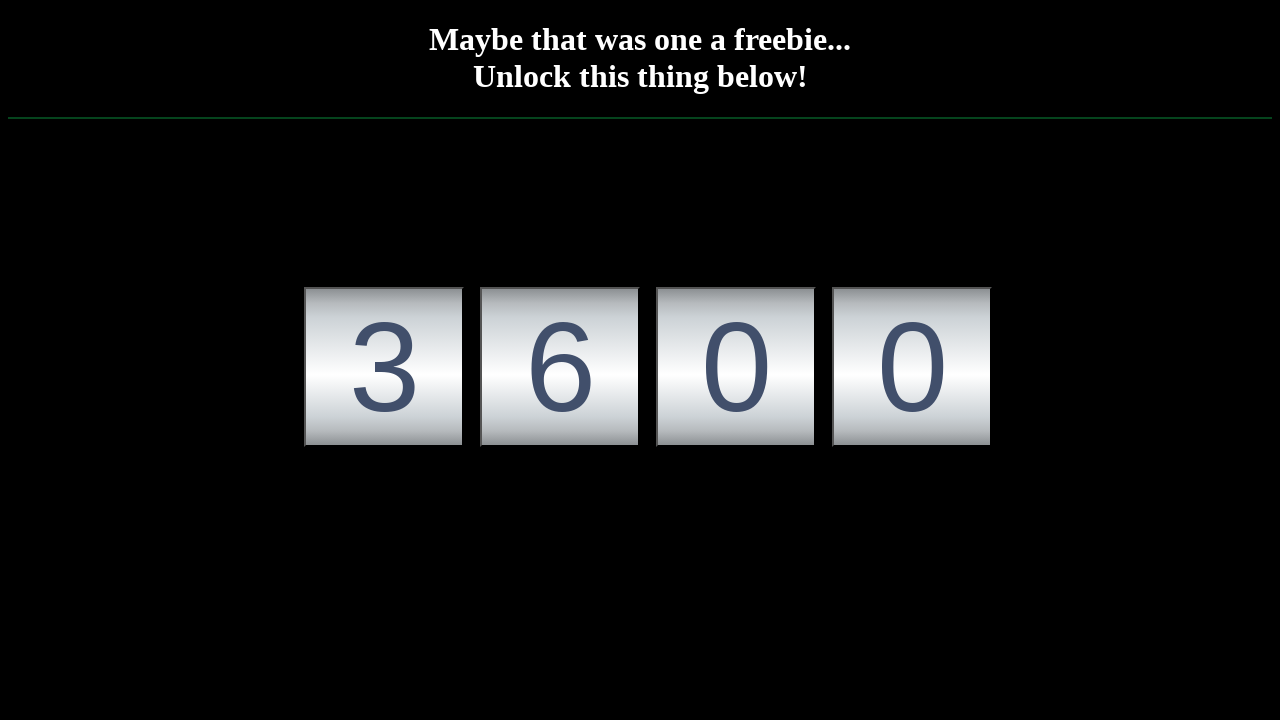

Clicked dial-two (7/7) at (560, 367) on #dial-two
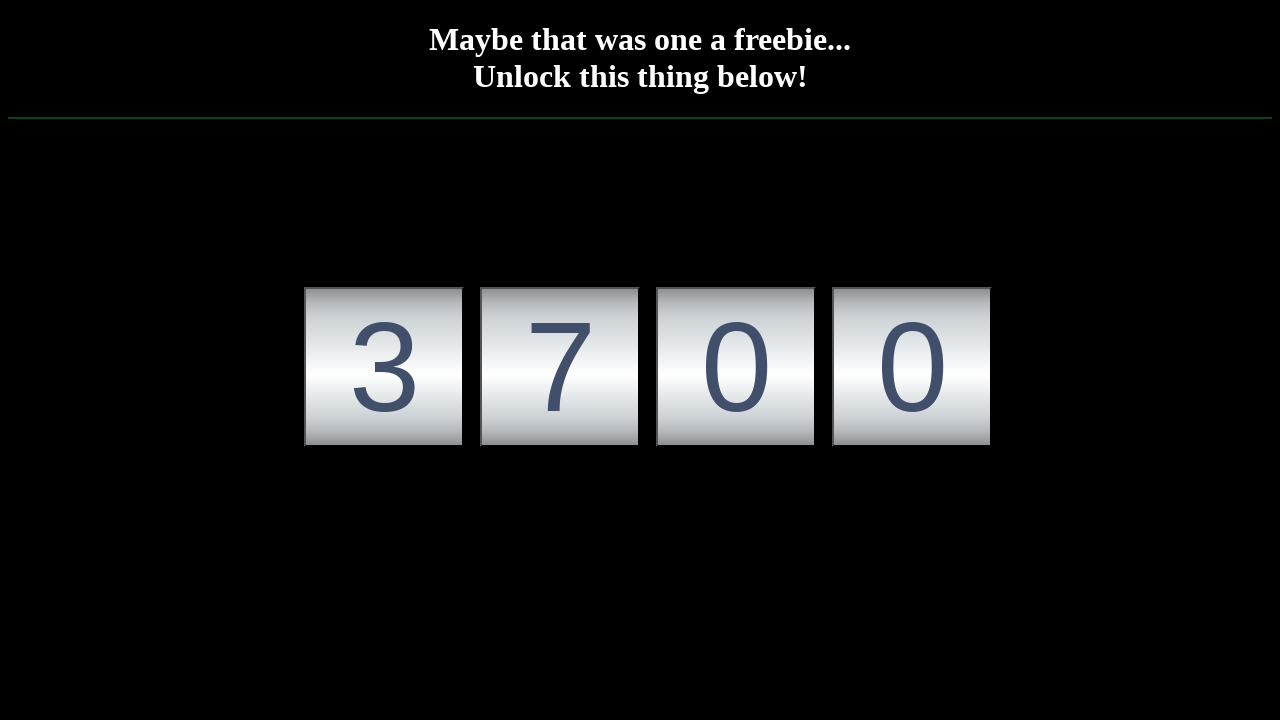

Clicked dial-three (1/5) at (736, 367) on #dial-three
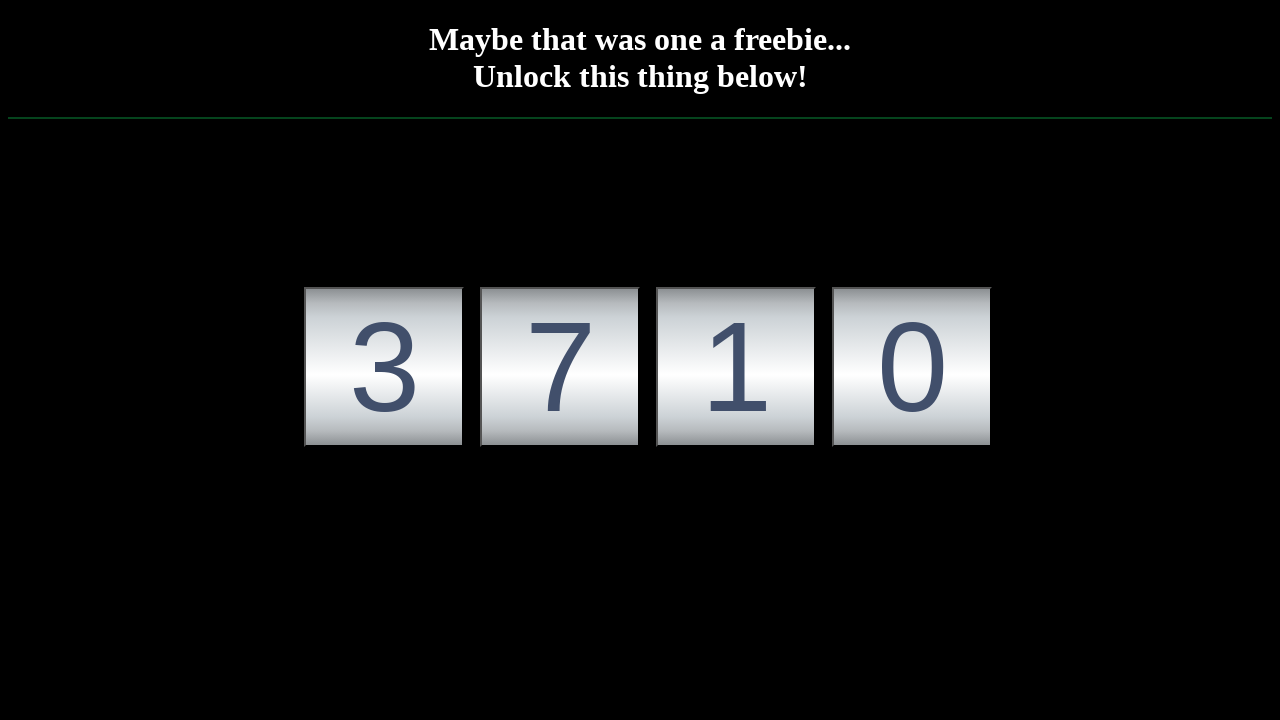

Clicked dial-three (2/5) at (736, 367) on #dial-three
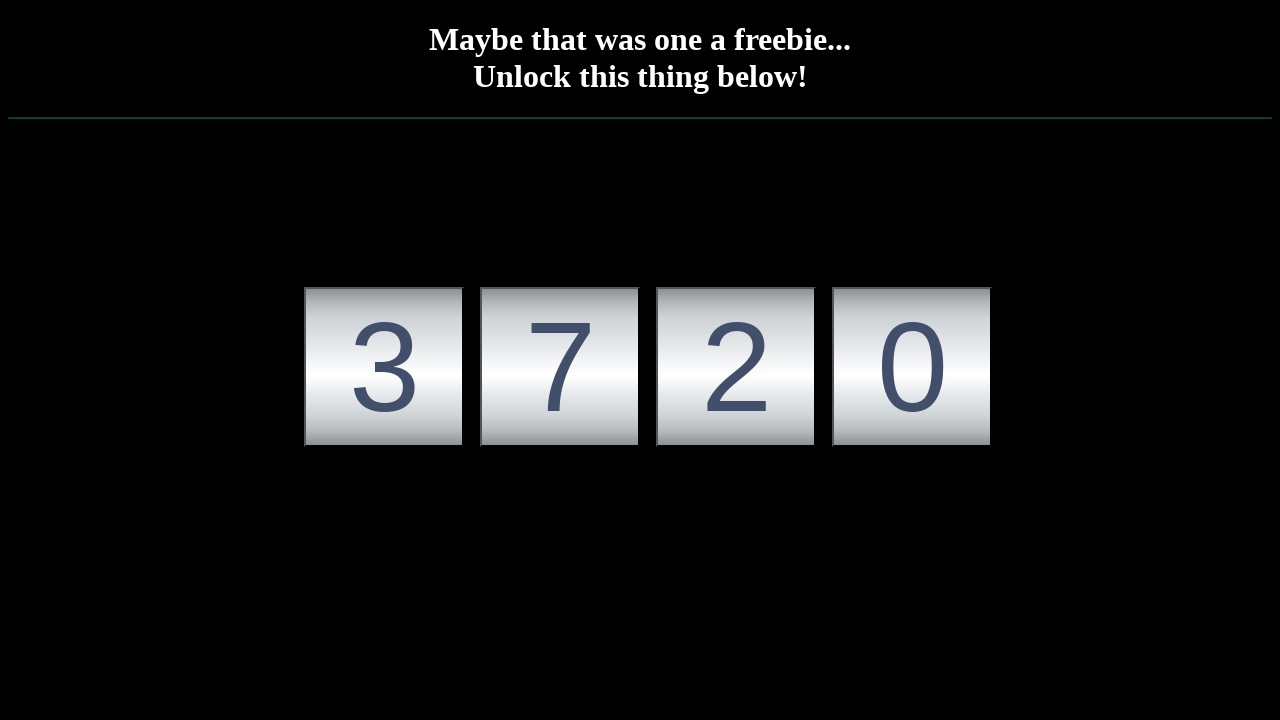

Clicked dial-three (3/5) at (736, 367) on #dial-three
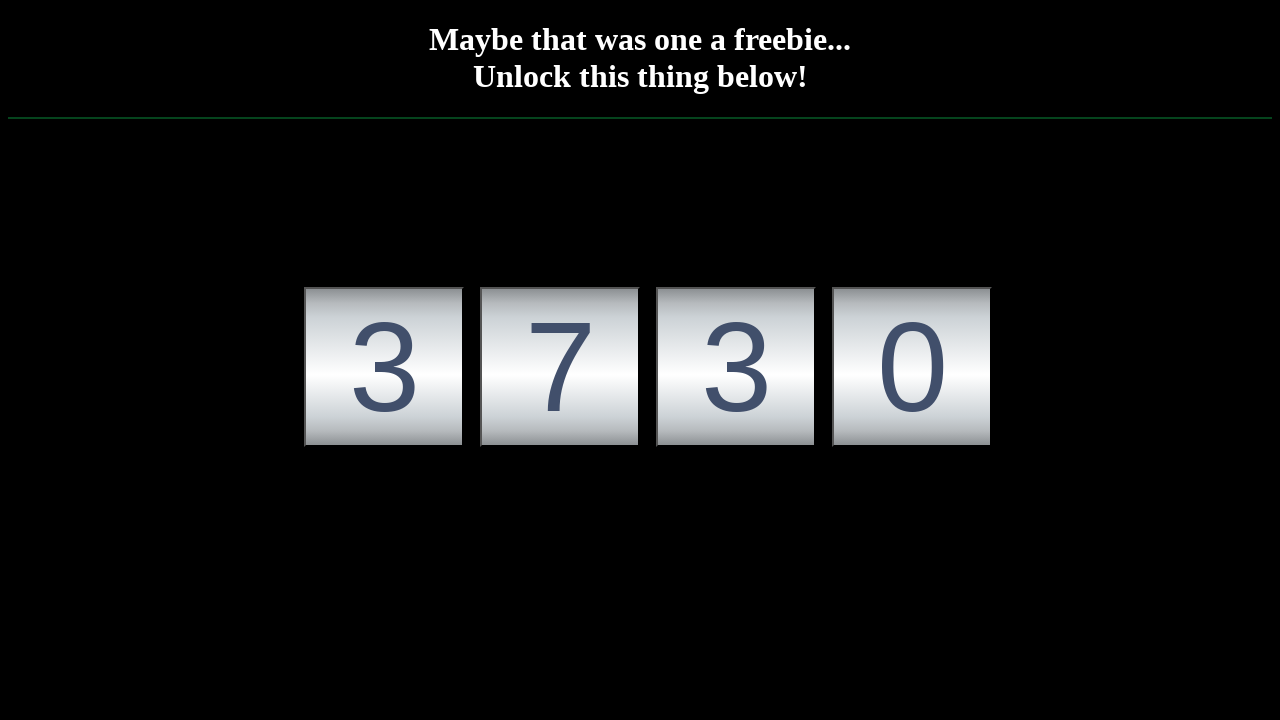

Clicked dial-three (4/5) at (736, 367) on #dial-three
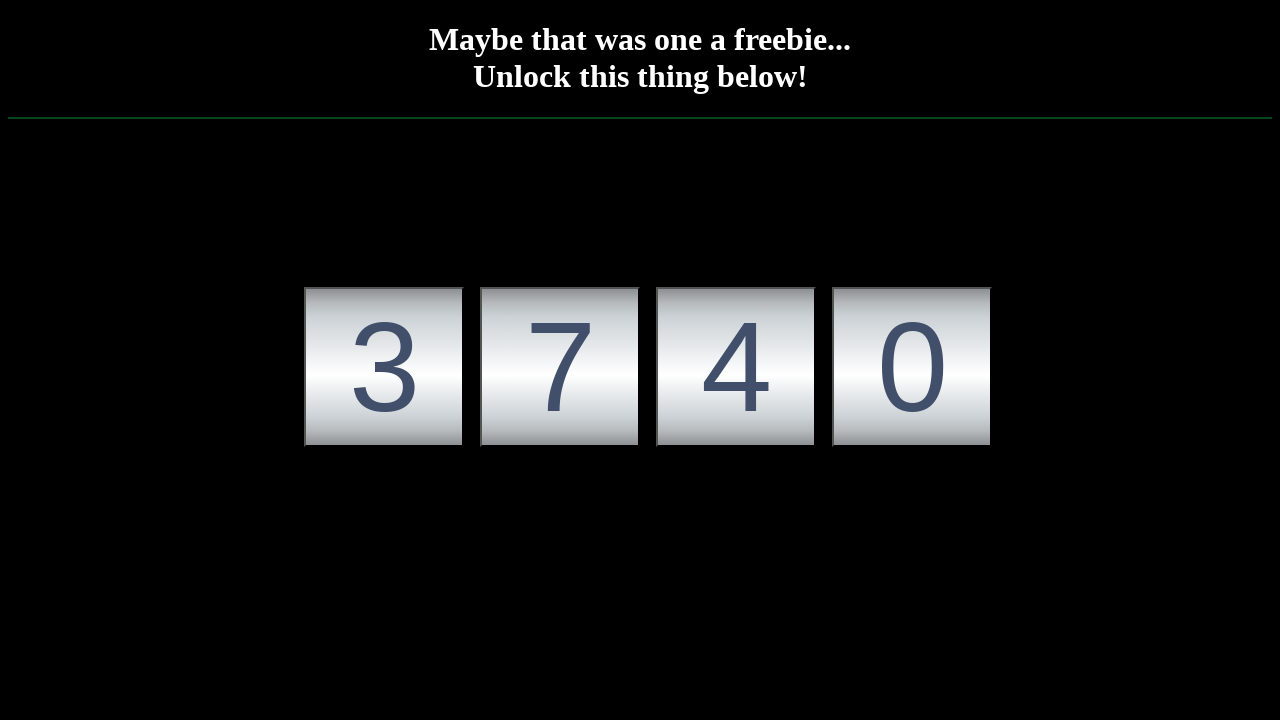

Clicked dial-three (5/5) at (736, 367) on #dial-three
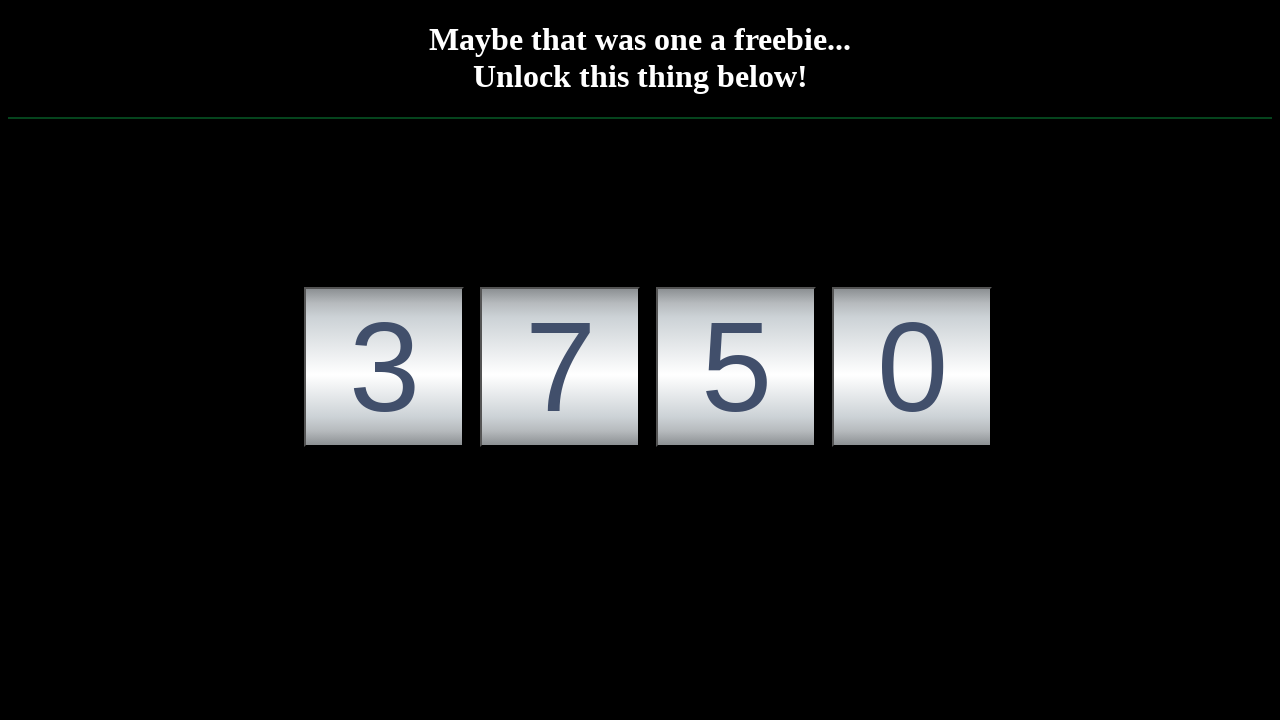

Clicked dial-four (1/2) at (912, 367) on #dial-four
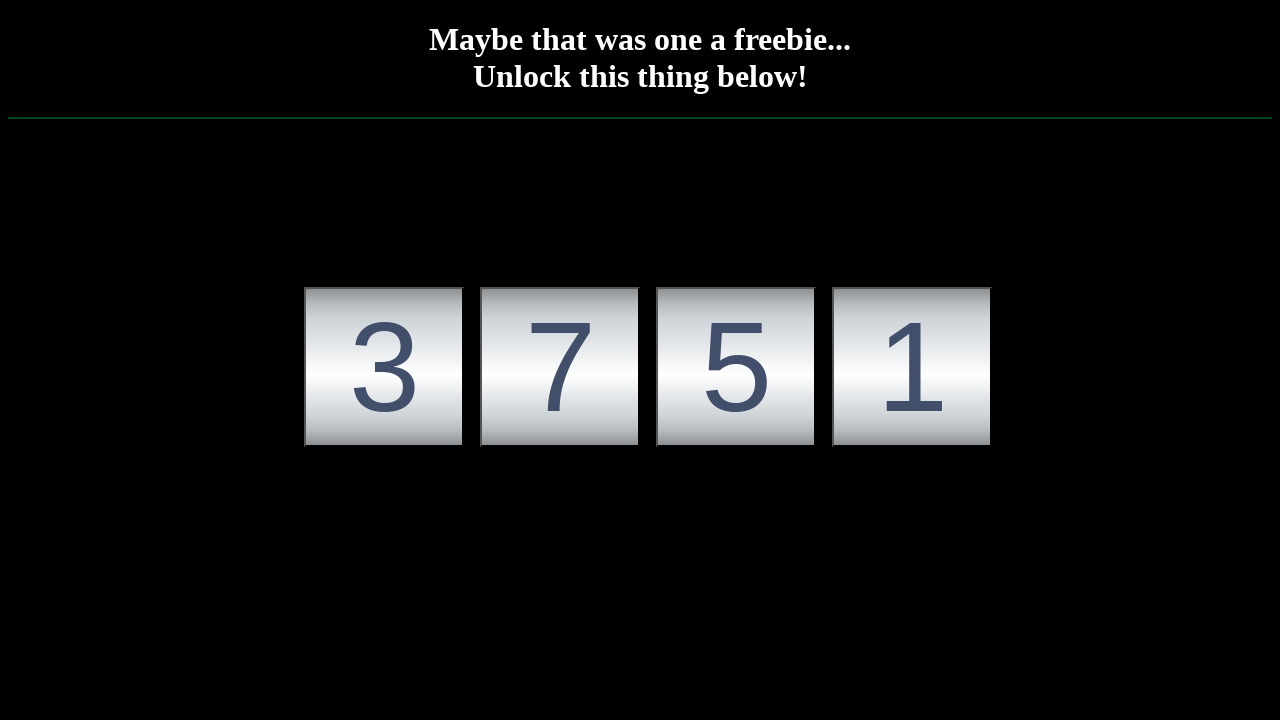

Clicked dial-four (2/2) at (912, 367) on #dial-four
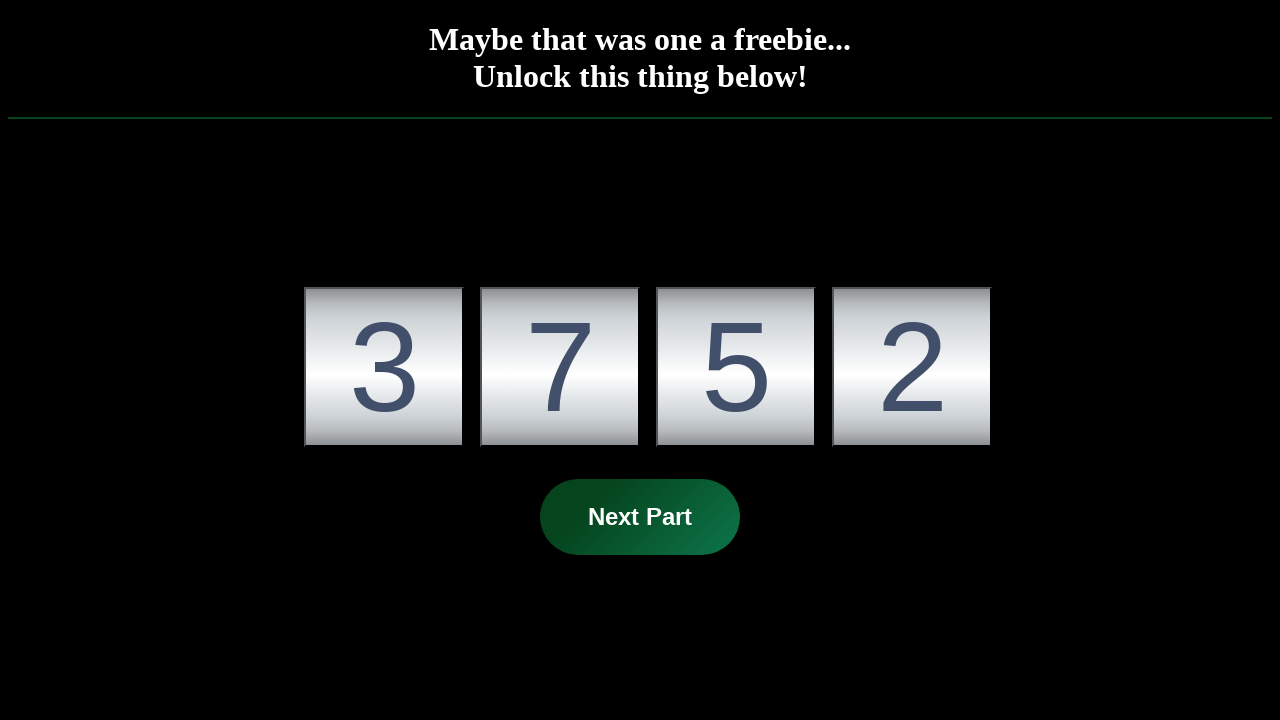

Clicked next button to advance from Part 4 at (640, 517) on #next-button
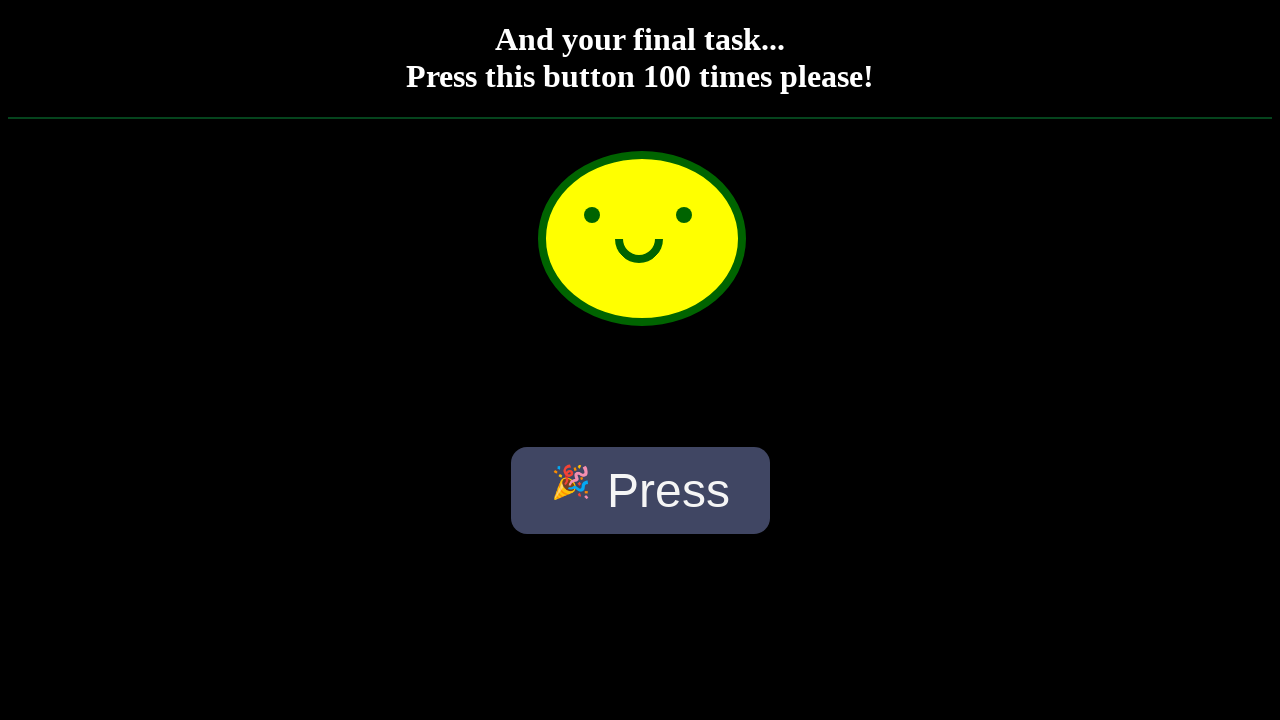

Navigated to part-last page
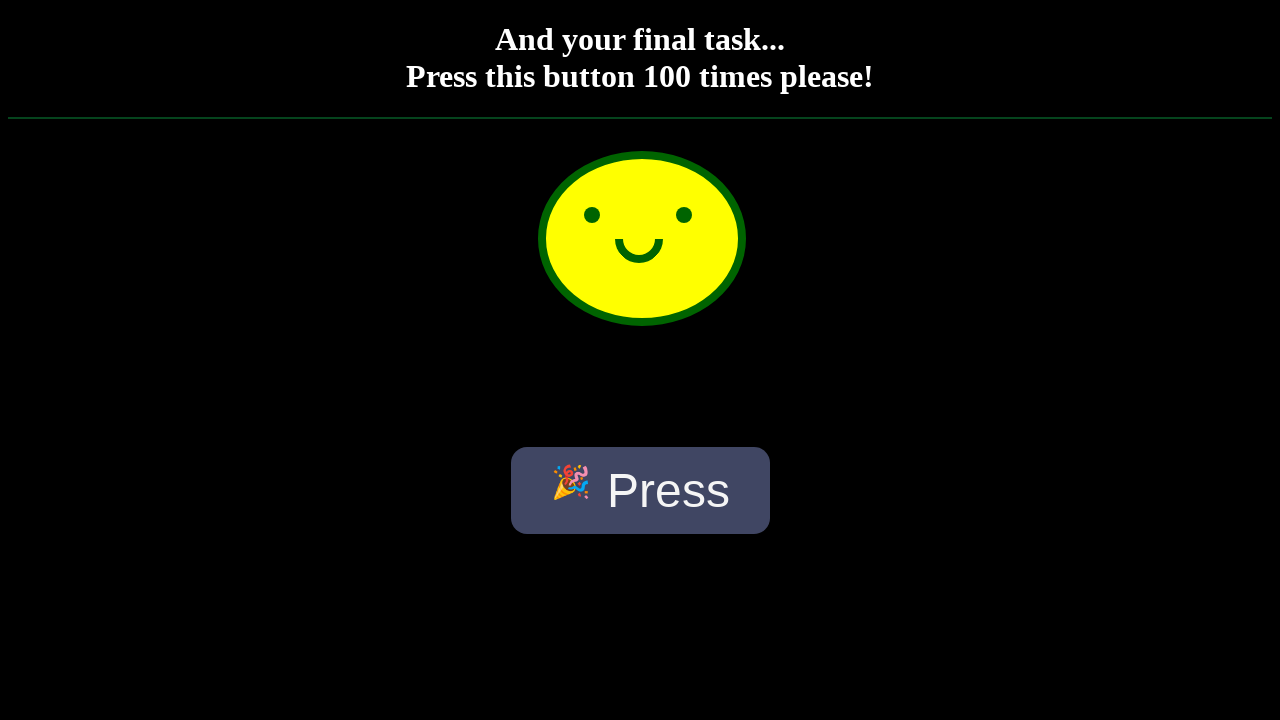

Waited for eye element to load
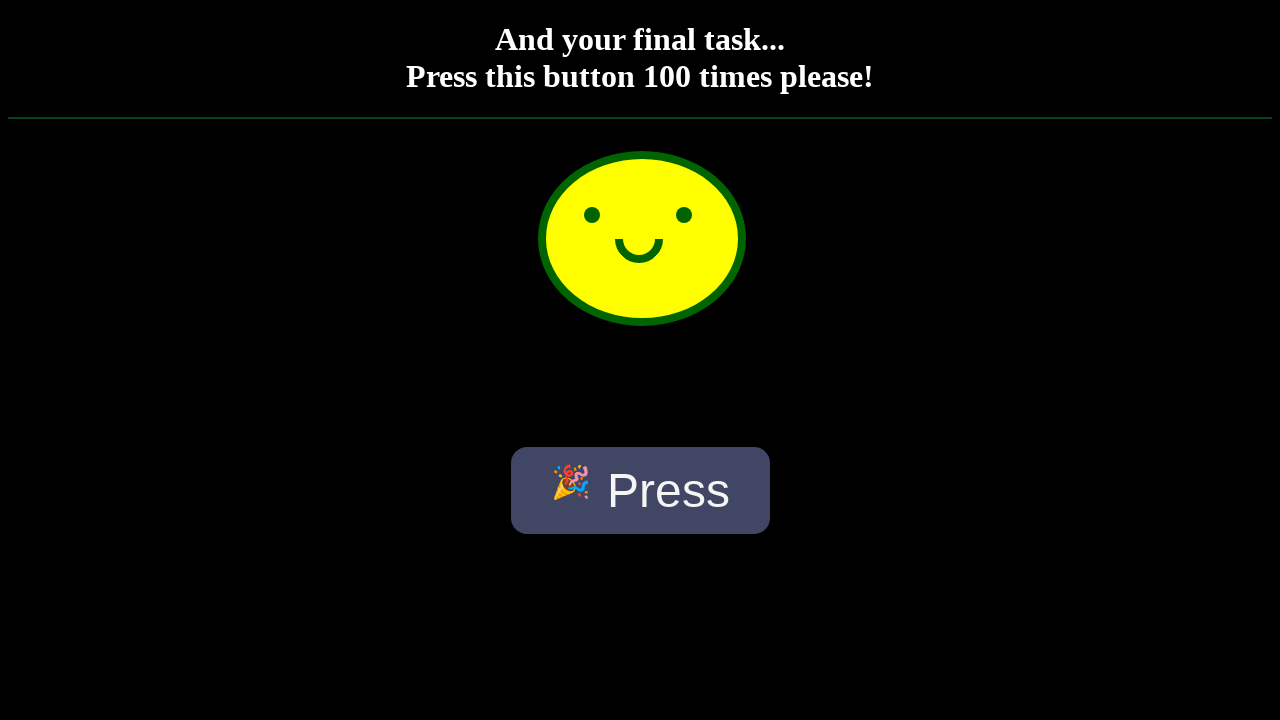

Clicked eye element (1/10) at (592, 215) on div.eye:nth-child(1)
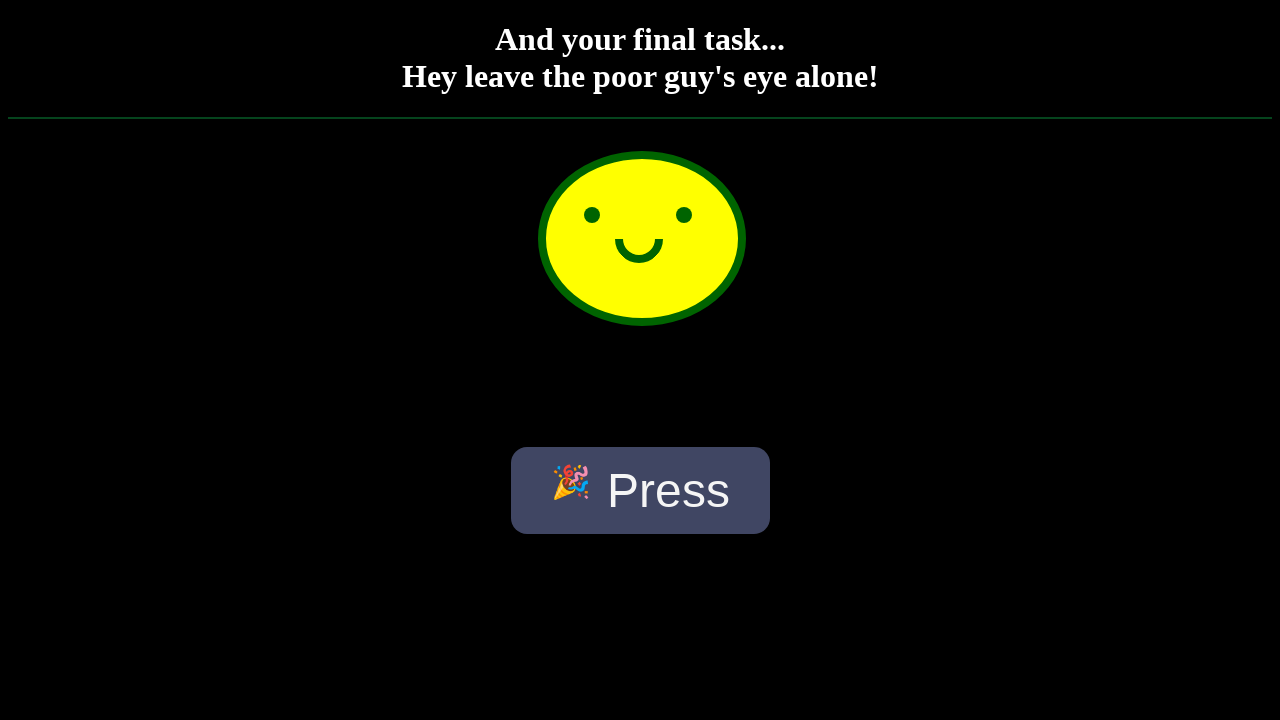

Clicked eye element (2/10) at (592, 215) on div.eye:nth-child(1)
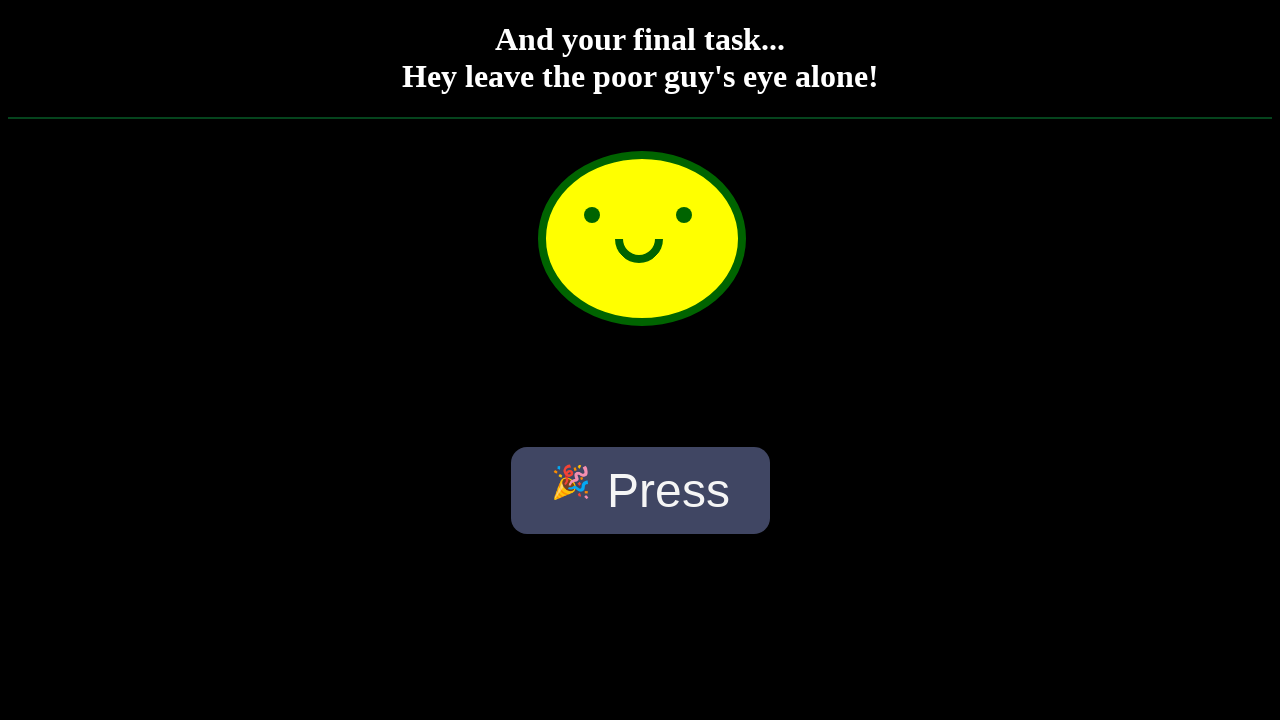

Clicked eye element (3/10) at (592, 215) on div.eye:nth-child(1)
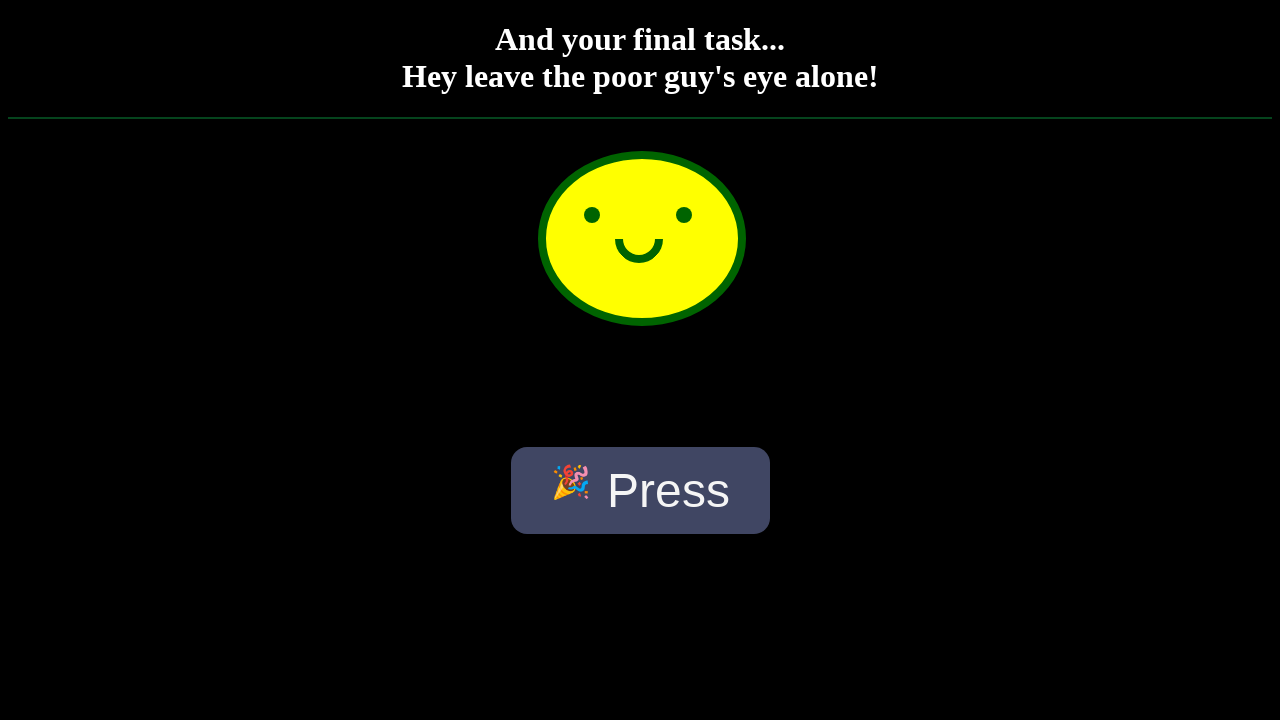

Clicked eye element (4/10) at (592, 215) on div.eye:nth-child(1)
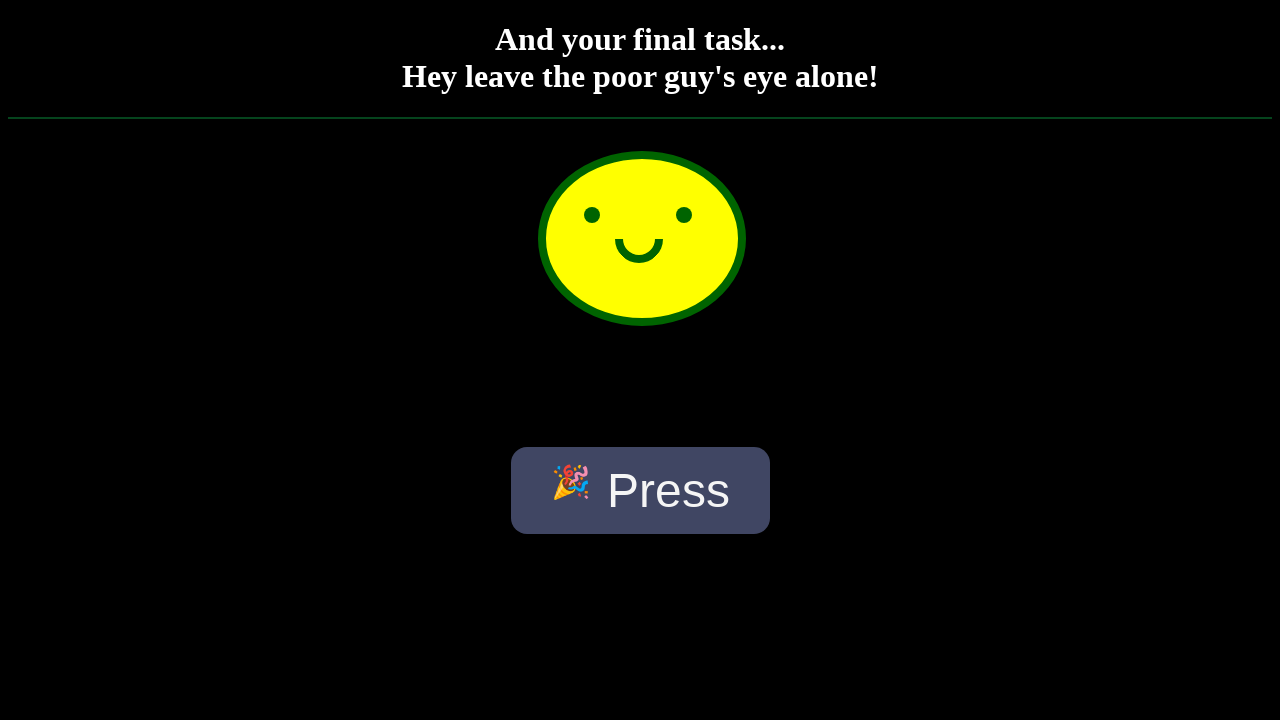

Clicked eye element (5/10) at (592, 215) on div.eye:nth-child(1)
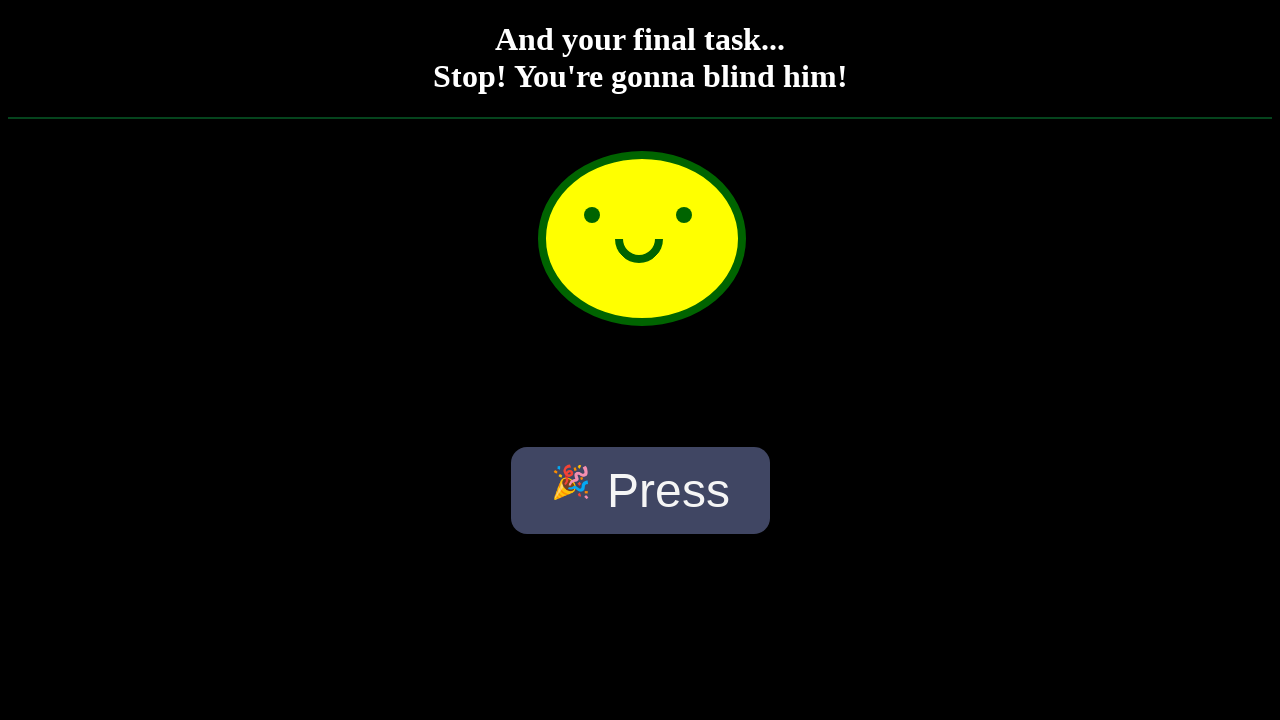

Clicked eye element (6/10) at (592, 215) on div.eye:nth-child(1)
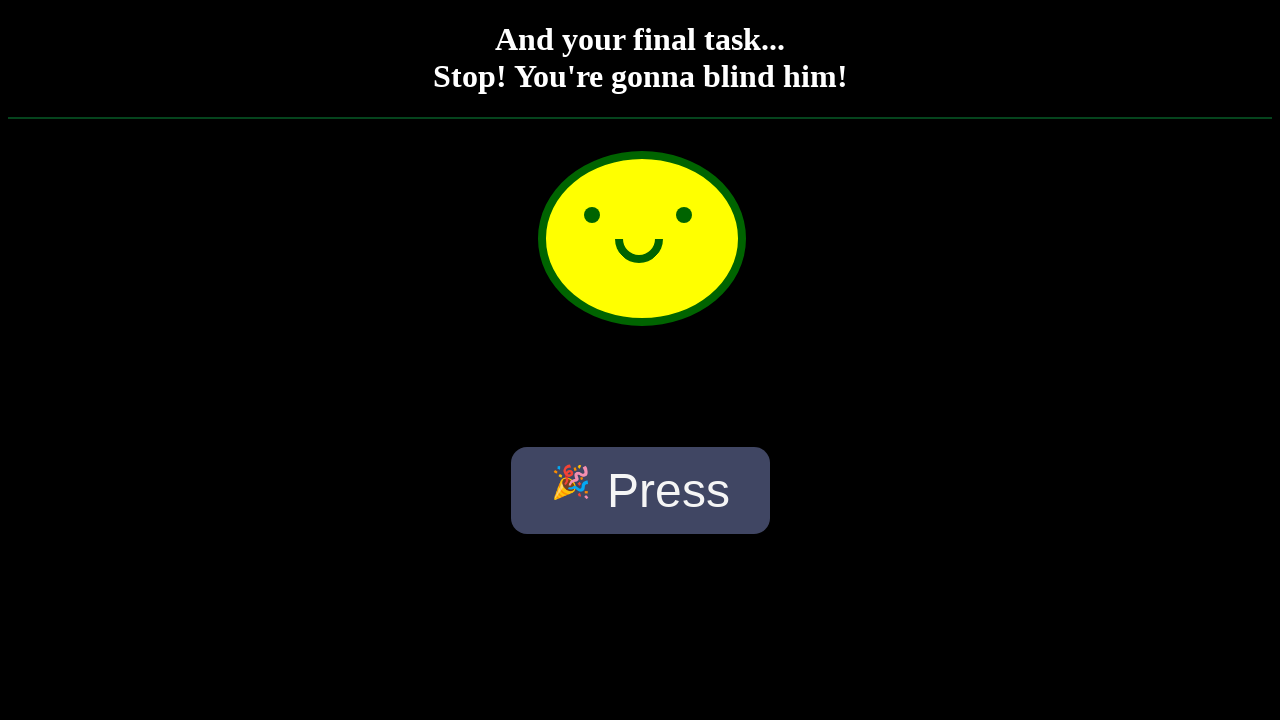

Clicked eye element (7/10) at (592, 215) on div.eye:nth-child(1)
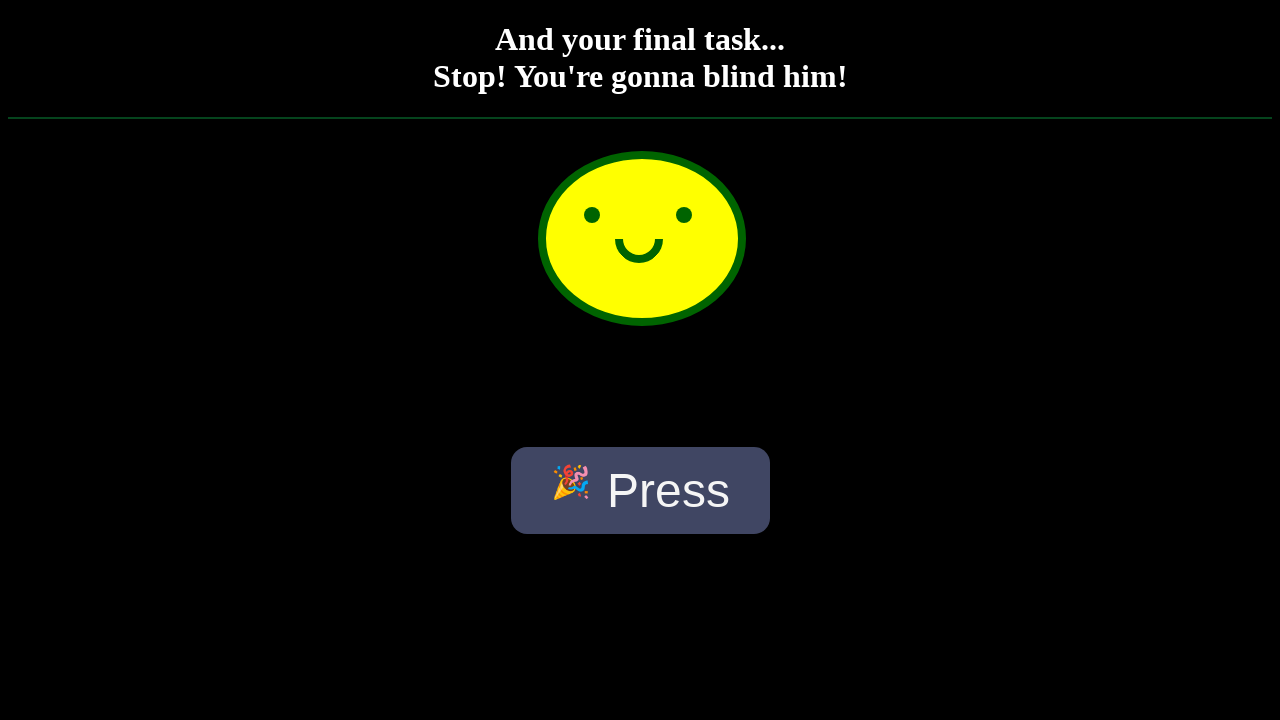

Clicked eye element (8/10) at (592, 215) on div.eye:nth-child(1)
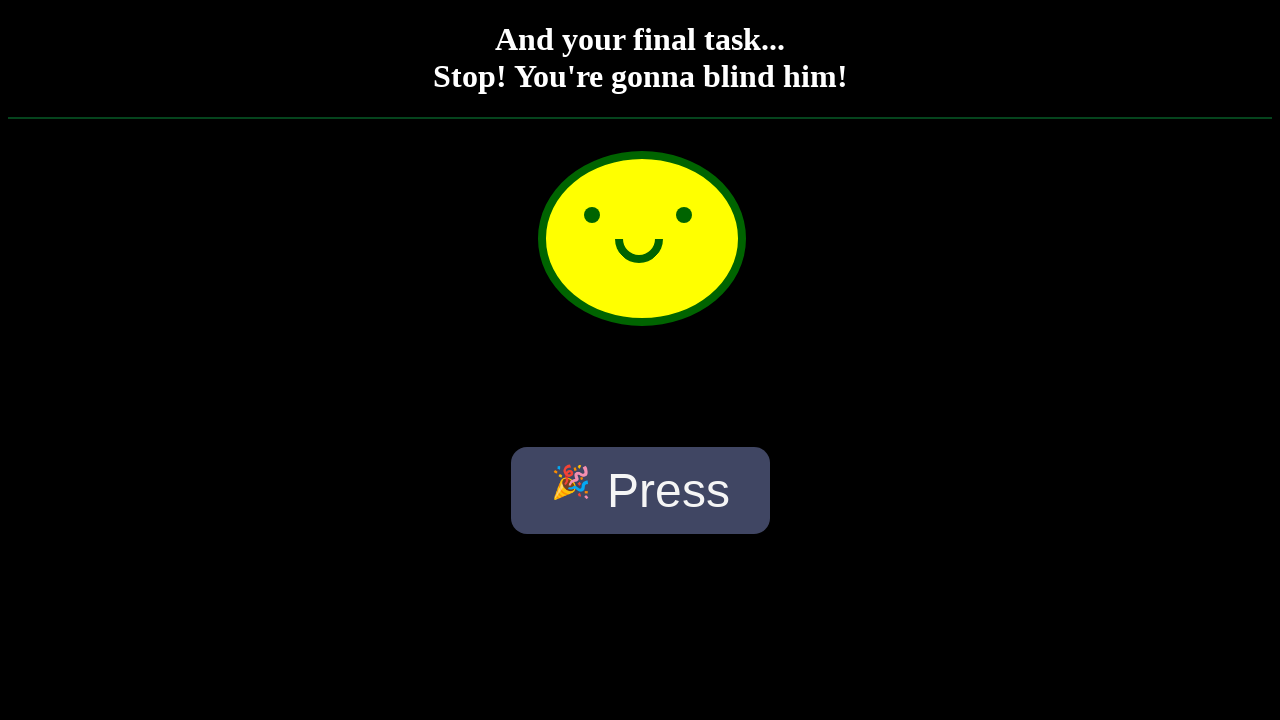

Clicked eye element (9/10) at (592, 215) on div.eye:nth-child(1)
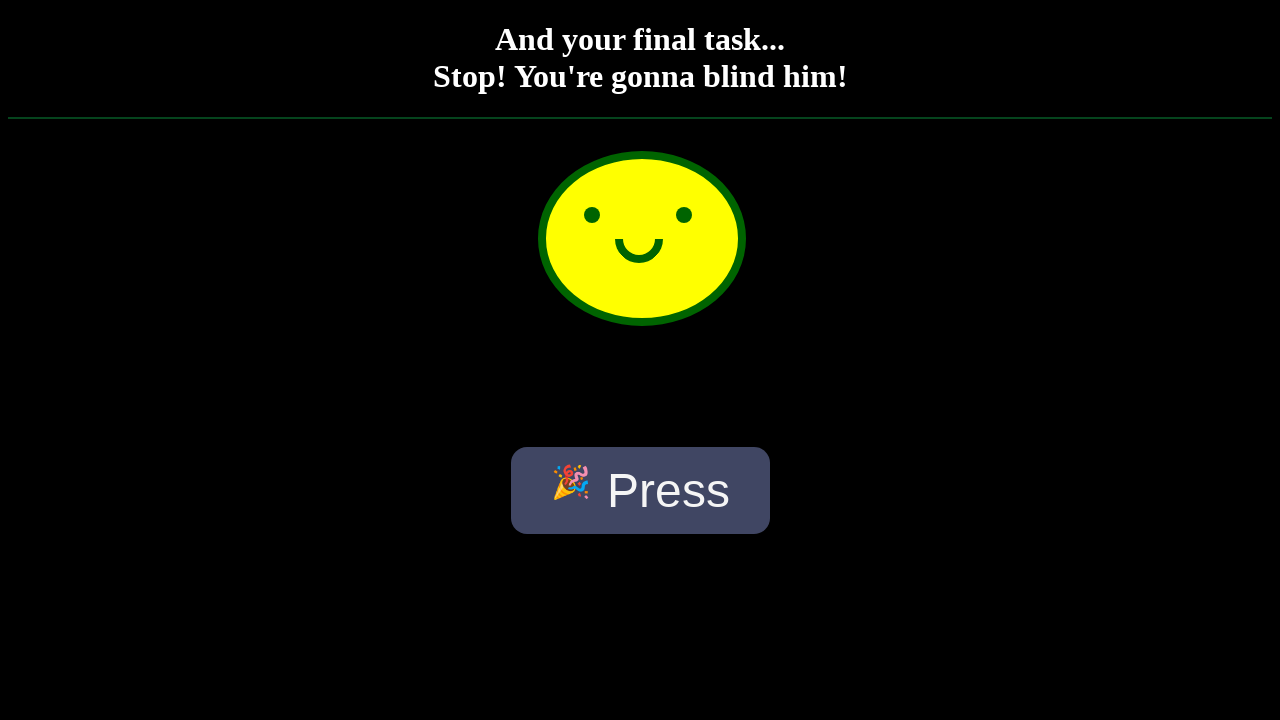

Clicked eye element (10/10) at (592, 215) on div.eye:nth-child(1)
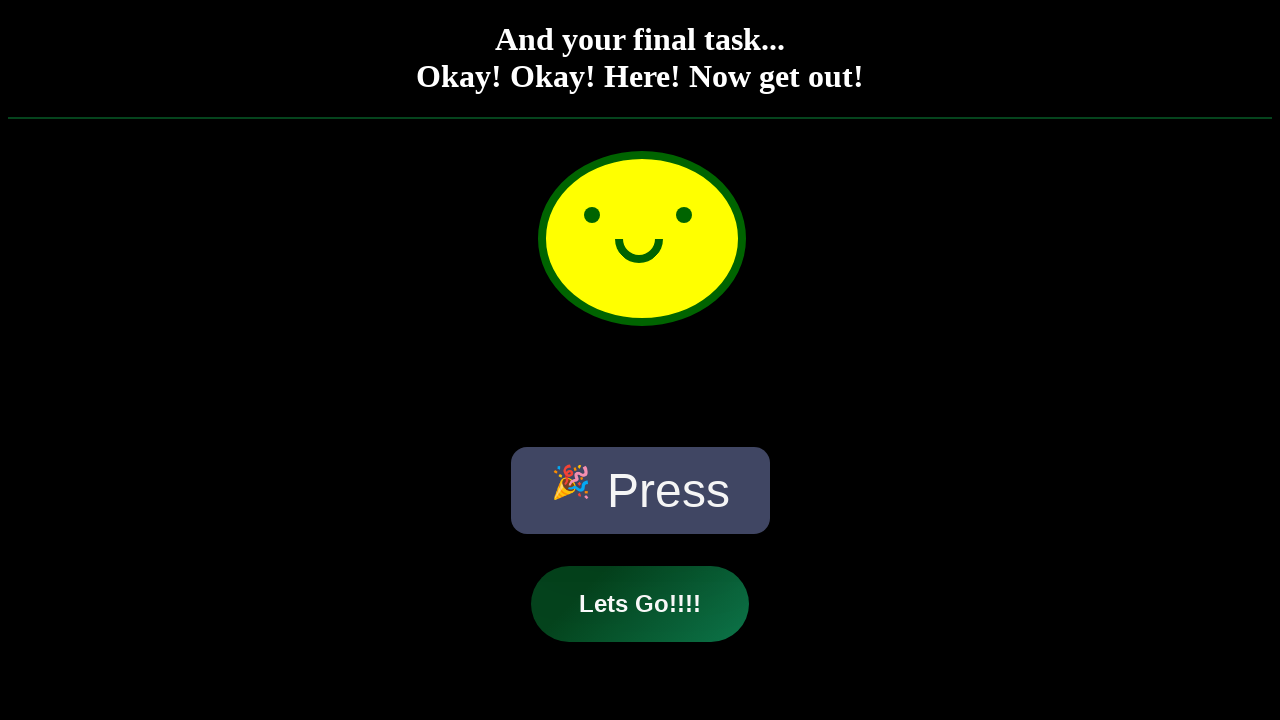

Clicked next button to advance to final page at (640, 604) on #next-button
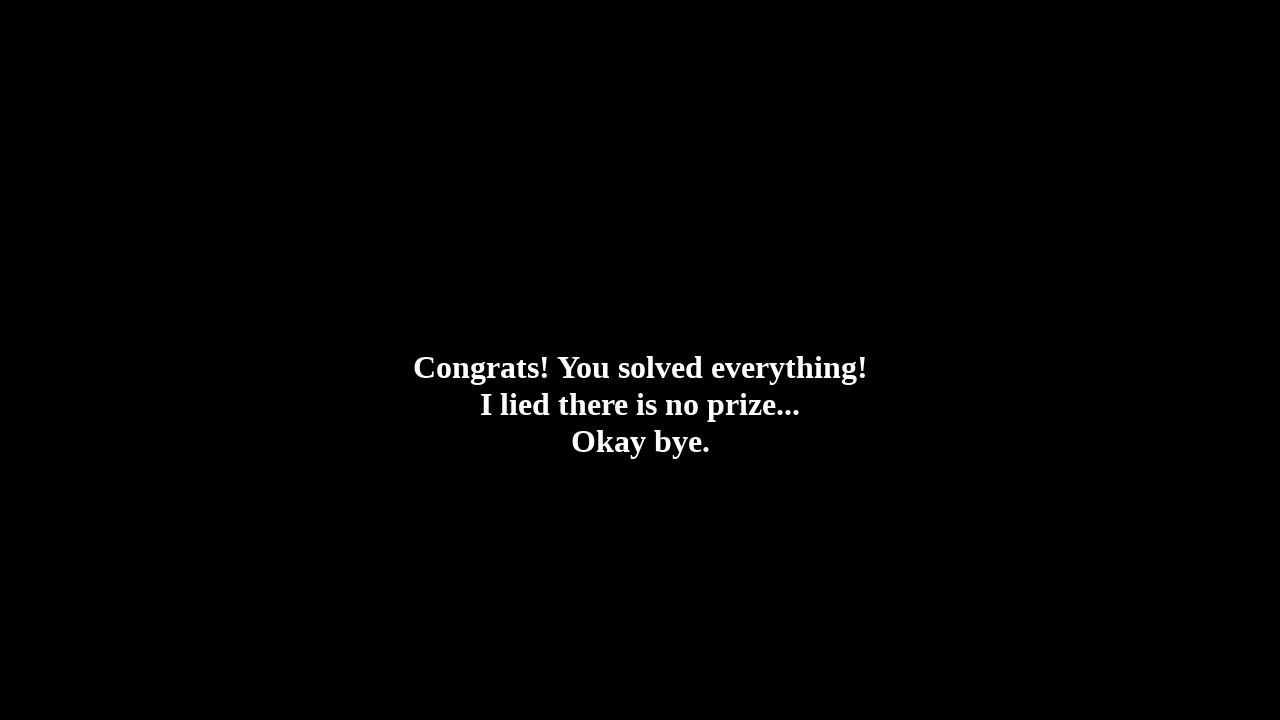

Navigated to final page - puzzle walkthrough completed
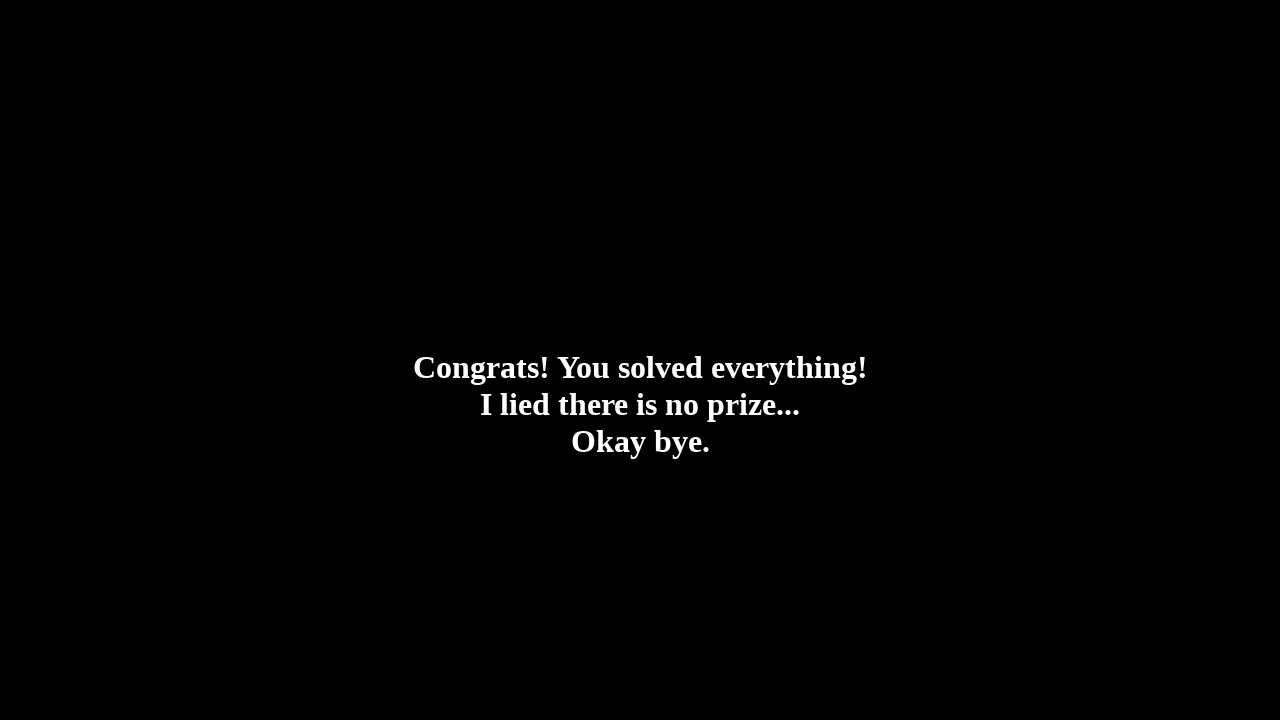

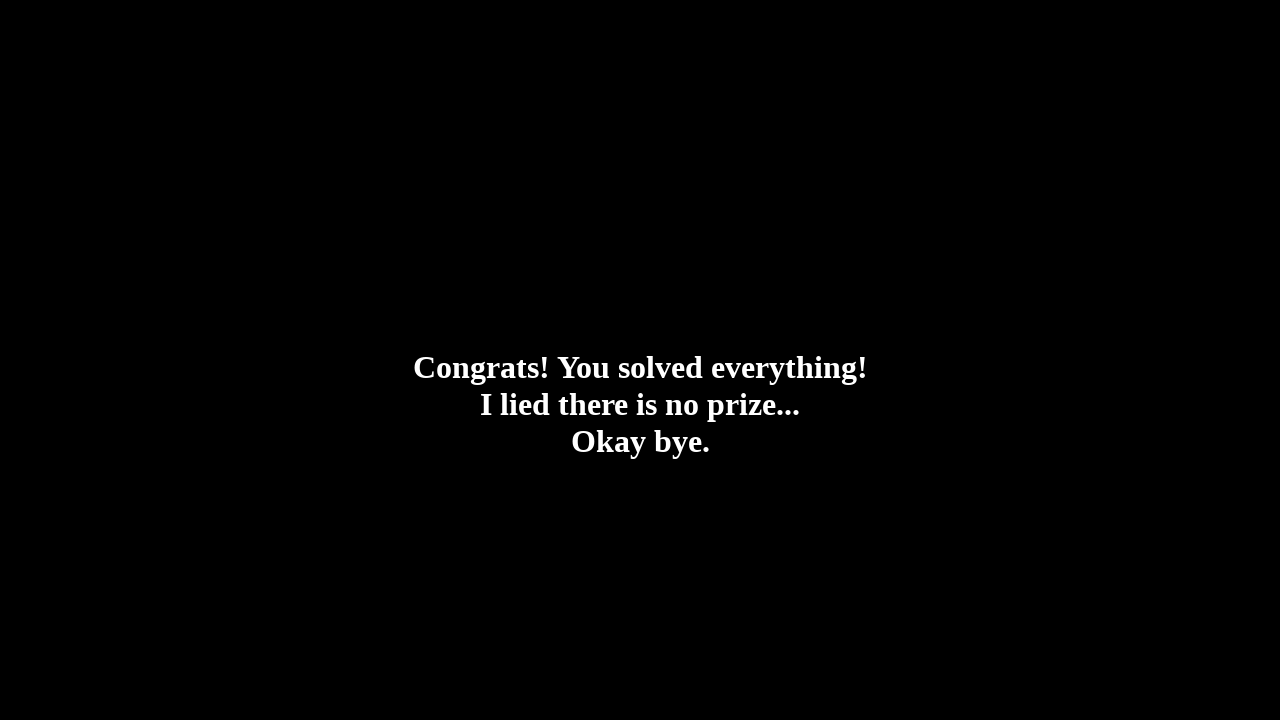